Tests NuGet.org search functionality by entering "yaml" in the search box, clicking search, and verifying package results are displayed with titles and descriptions.

Starting URL: https://nuget.org

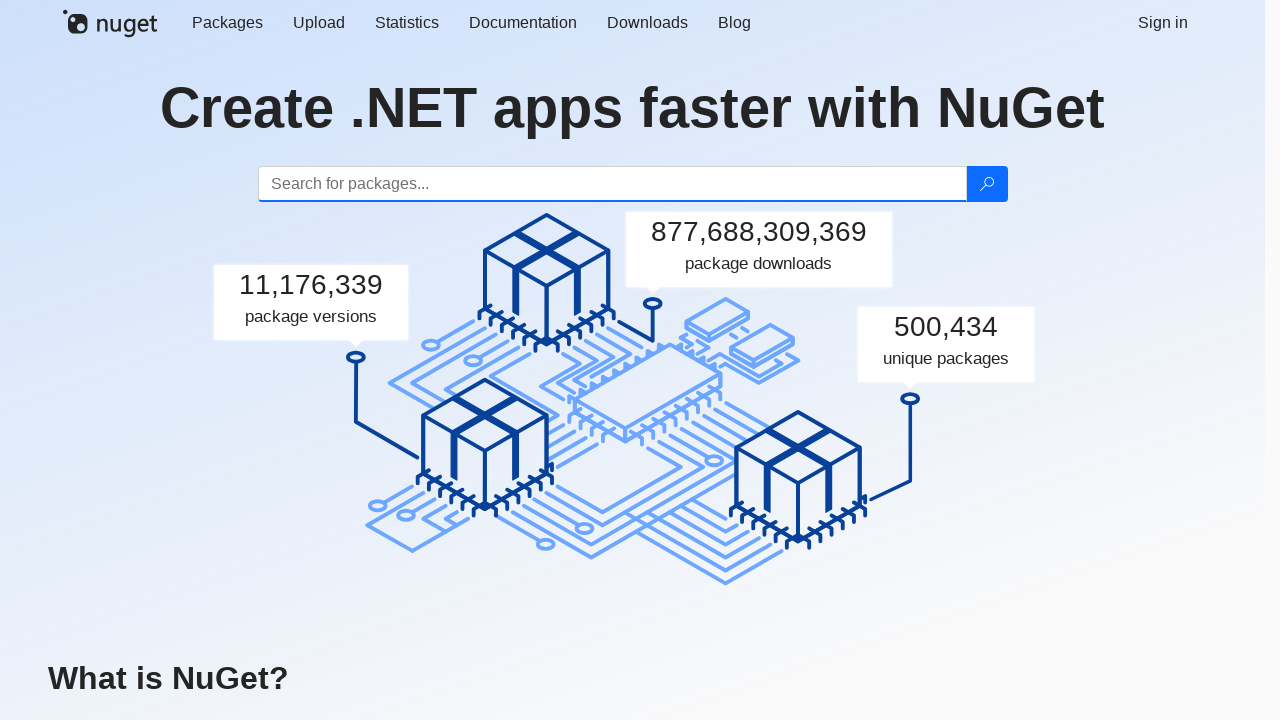

Filled search input with 'yaml' on #search
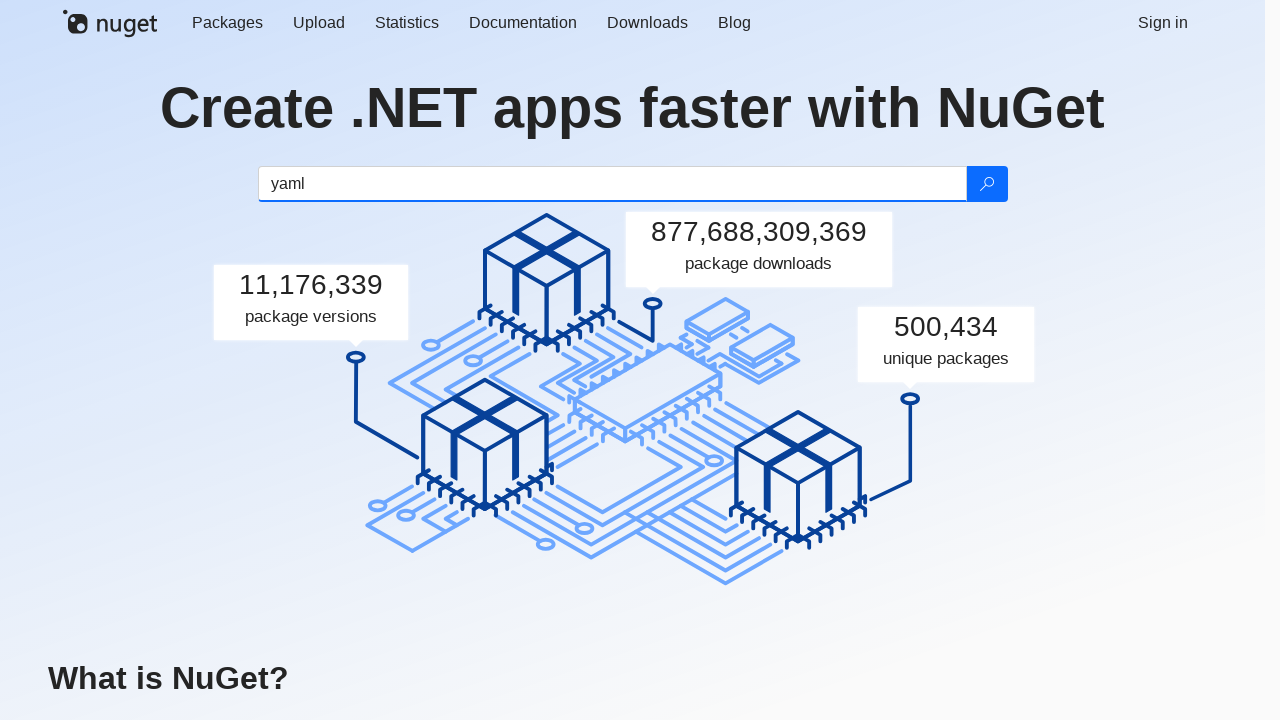

Clicked search button at (986, 184) on .btn-search
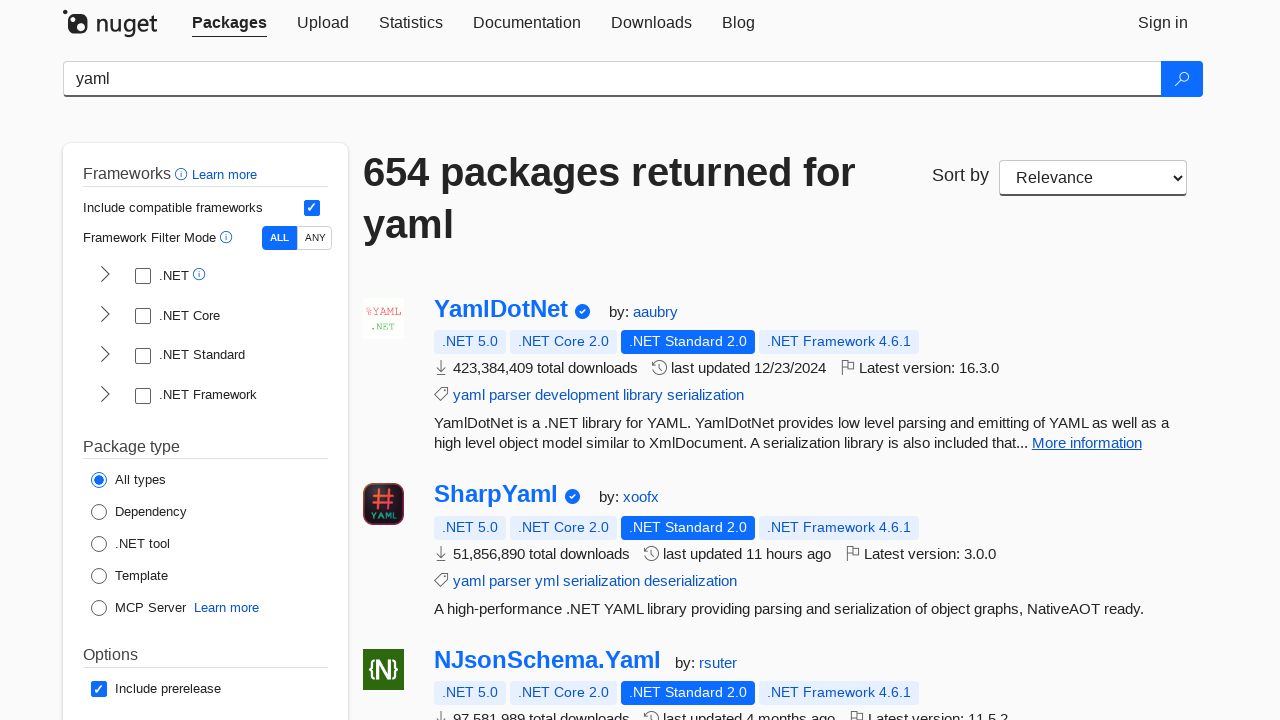

Package results loaded on page
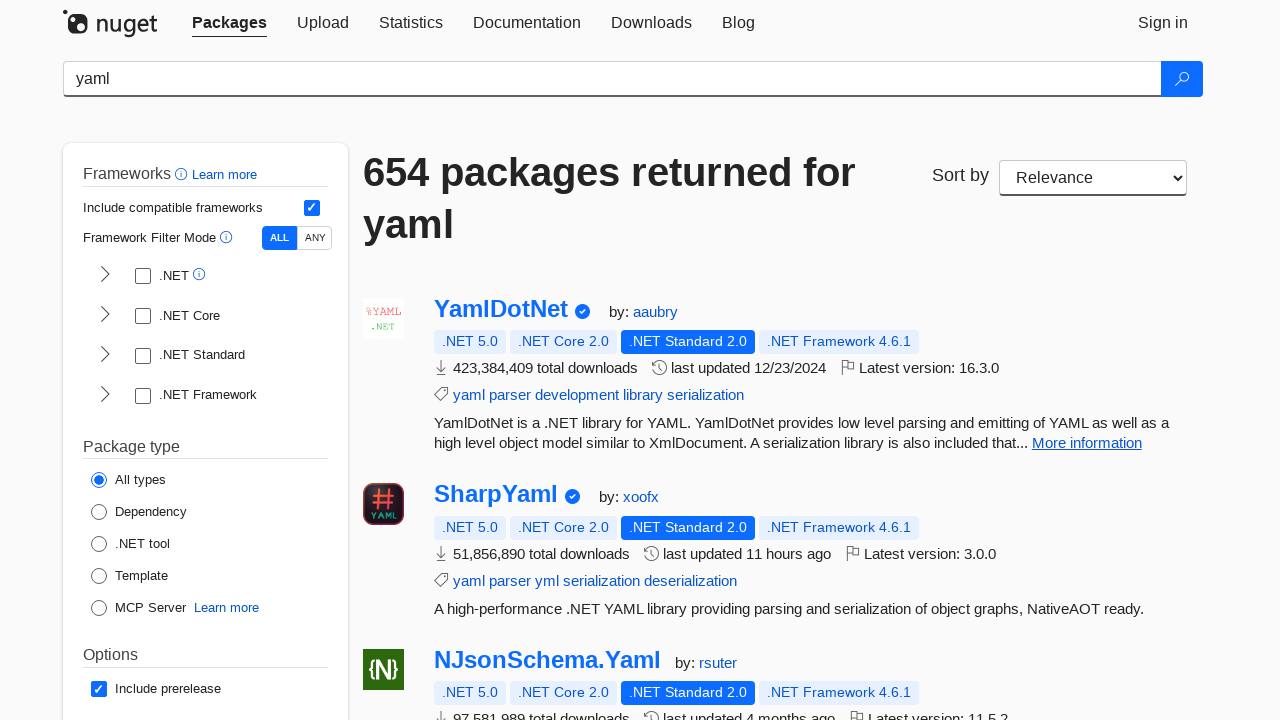

Retrieved all package elements from search results
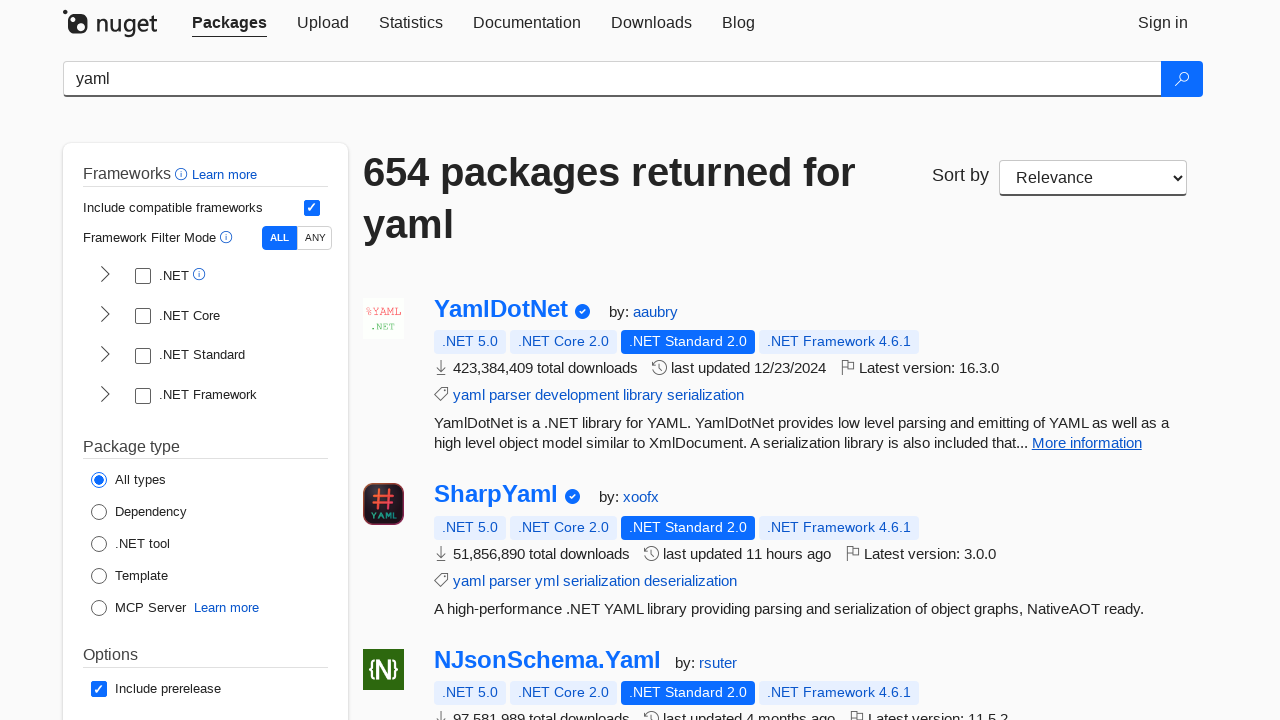

Package title element became visible
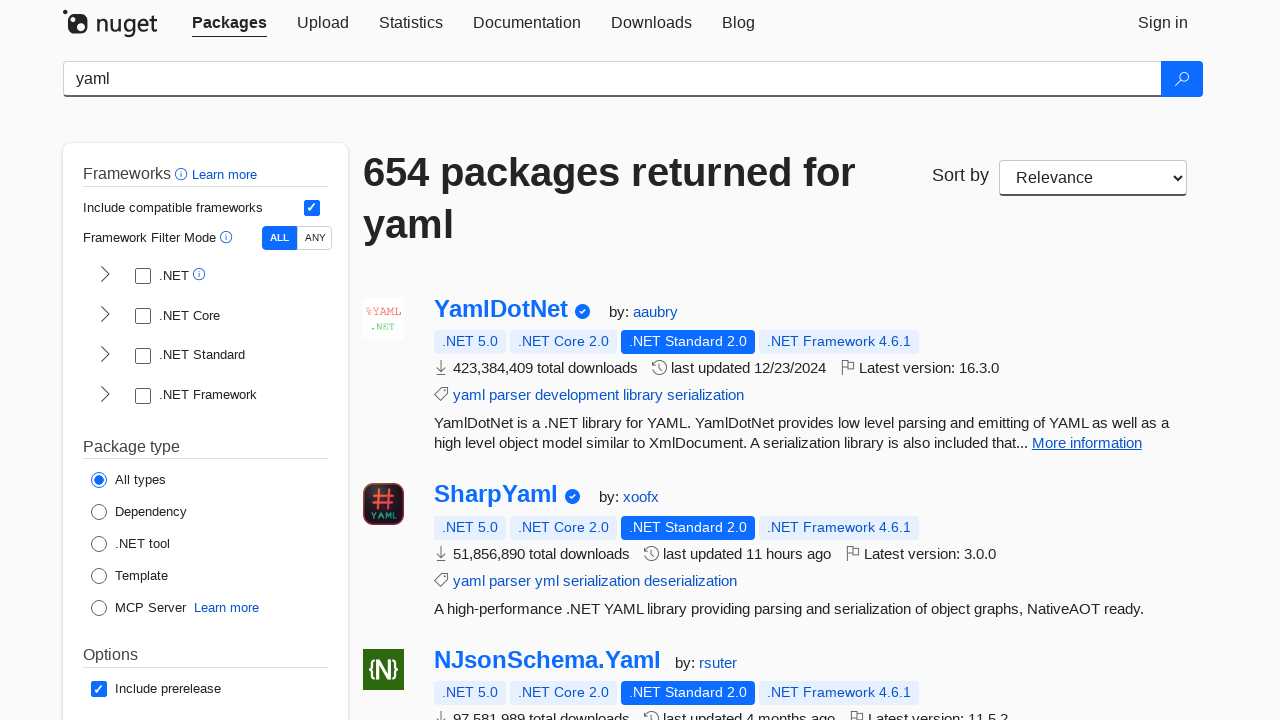

Package details element became visible
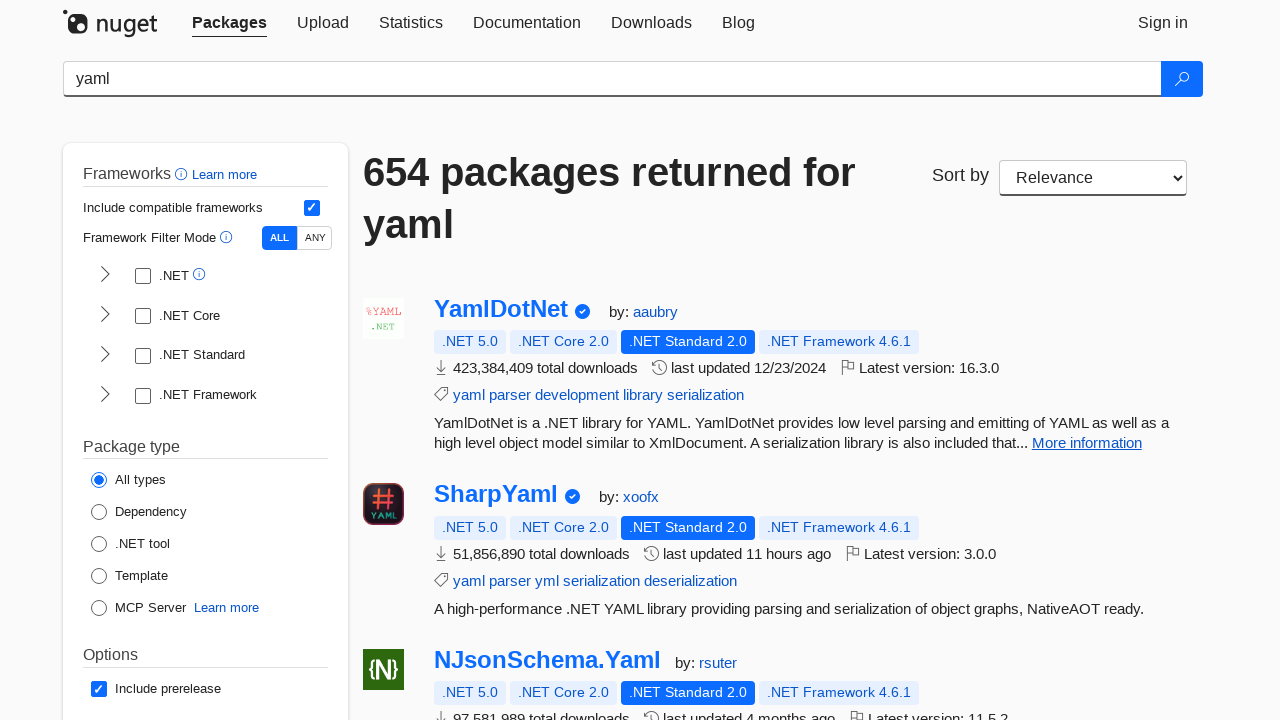

Package title element became visible
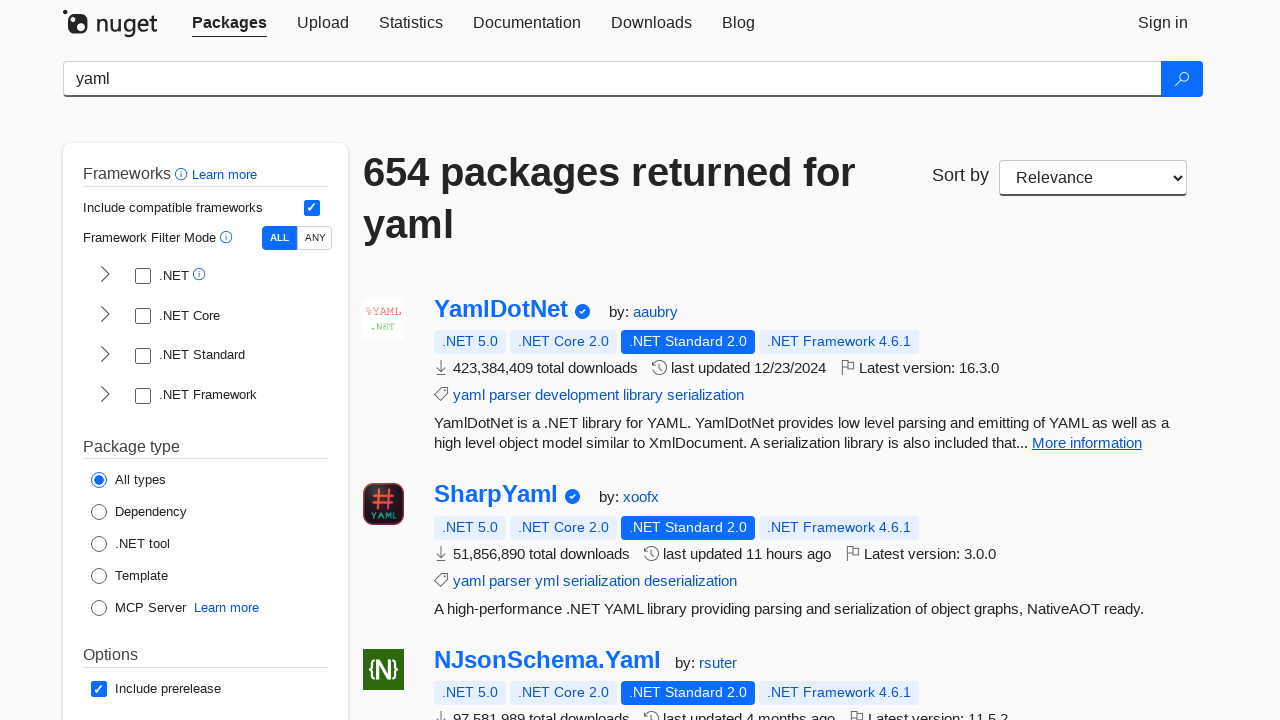

Package details element became visible
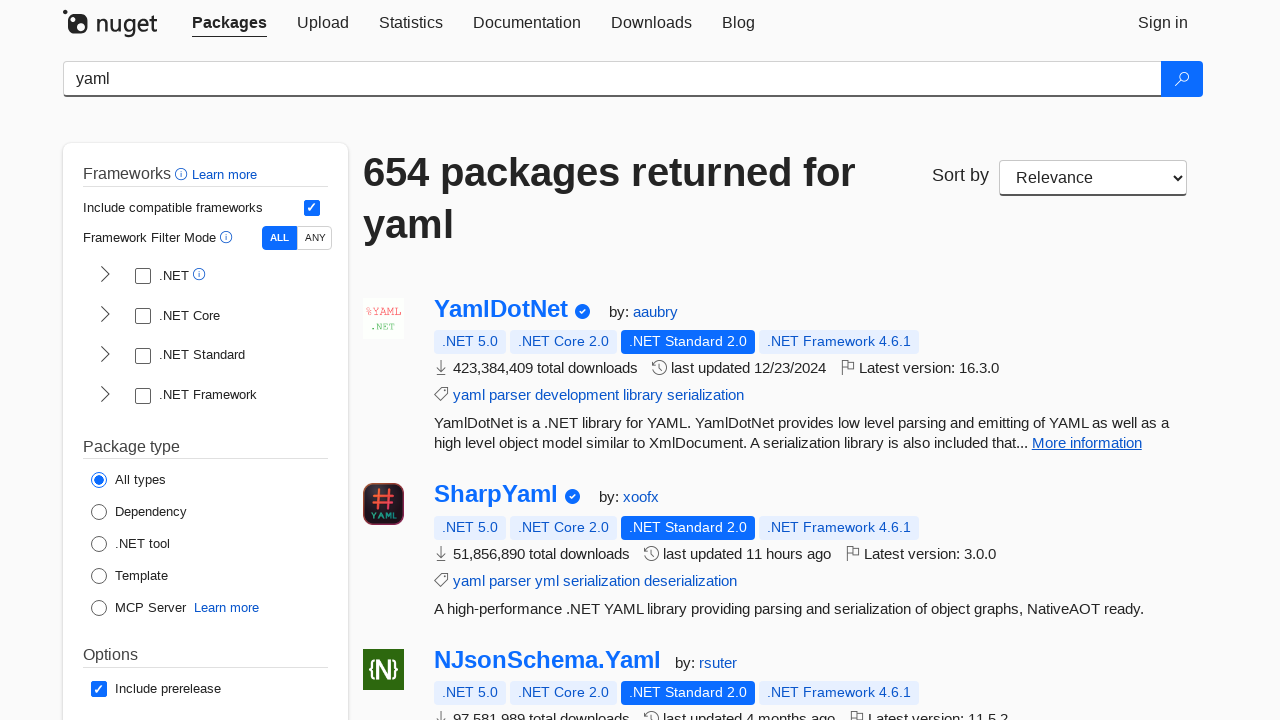

Package title element became visible
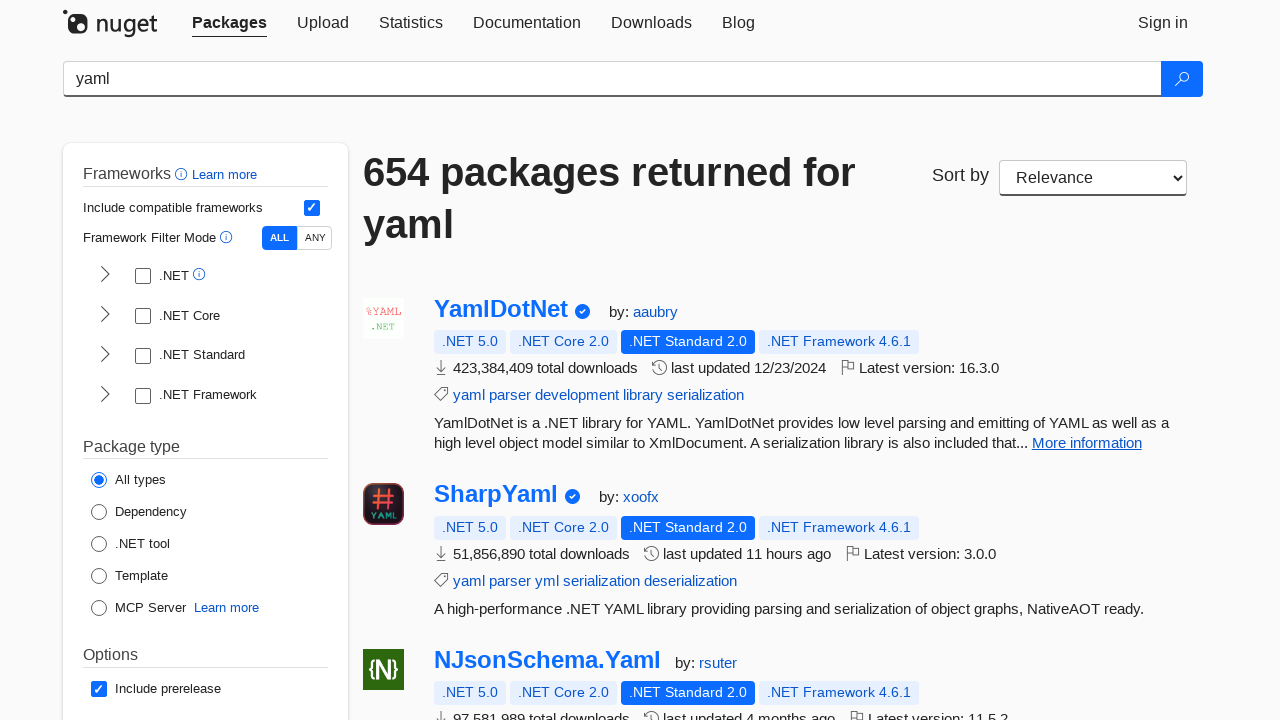

Package details element became visible
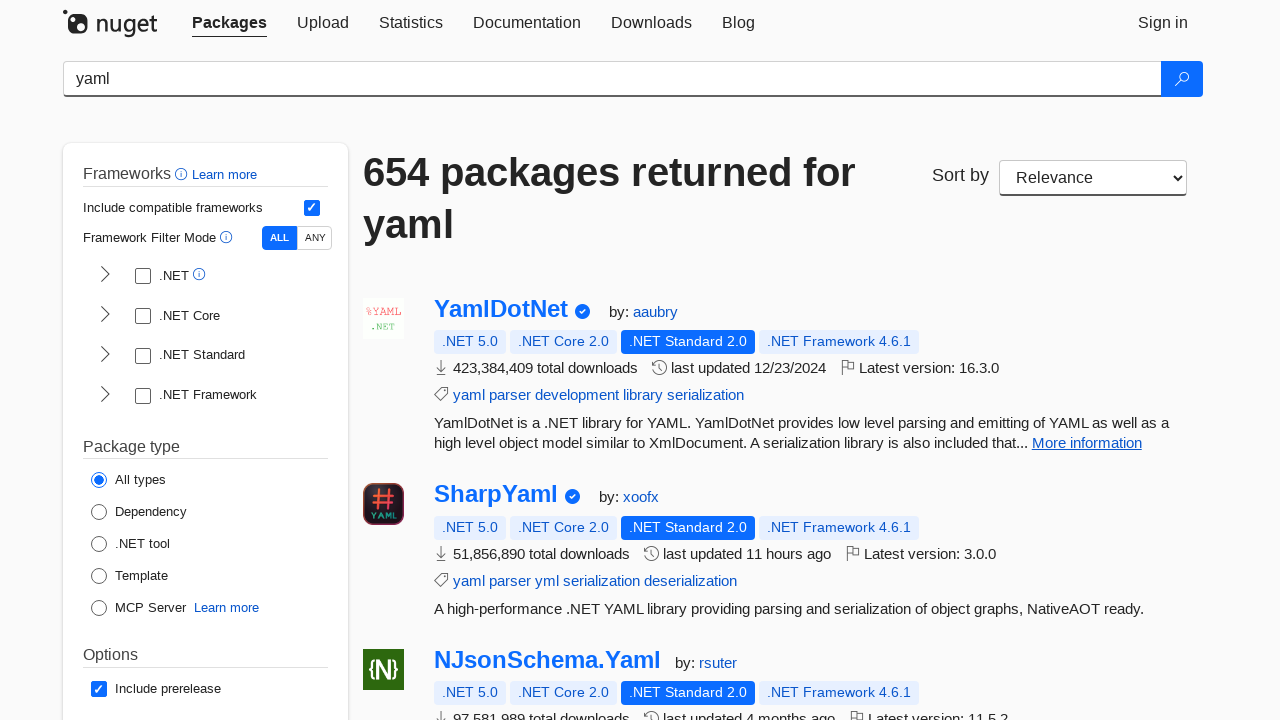

Package title element became visible
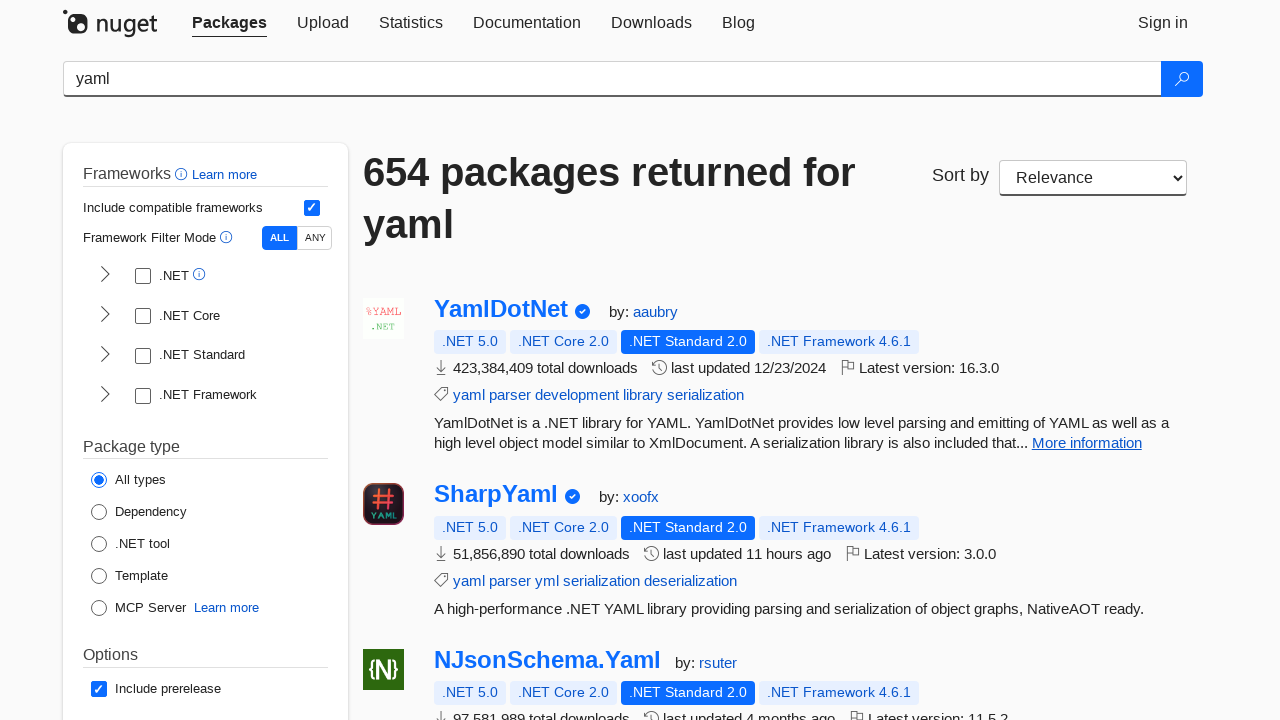

Package details element became visible
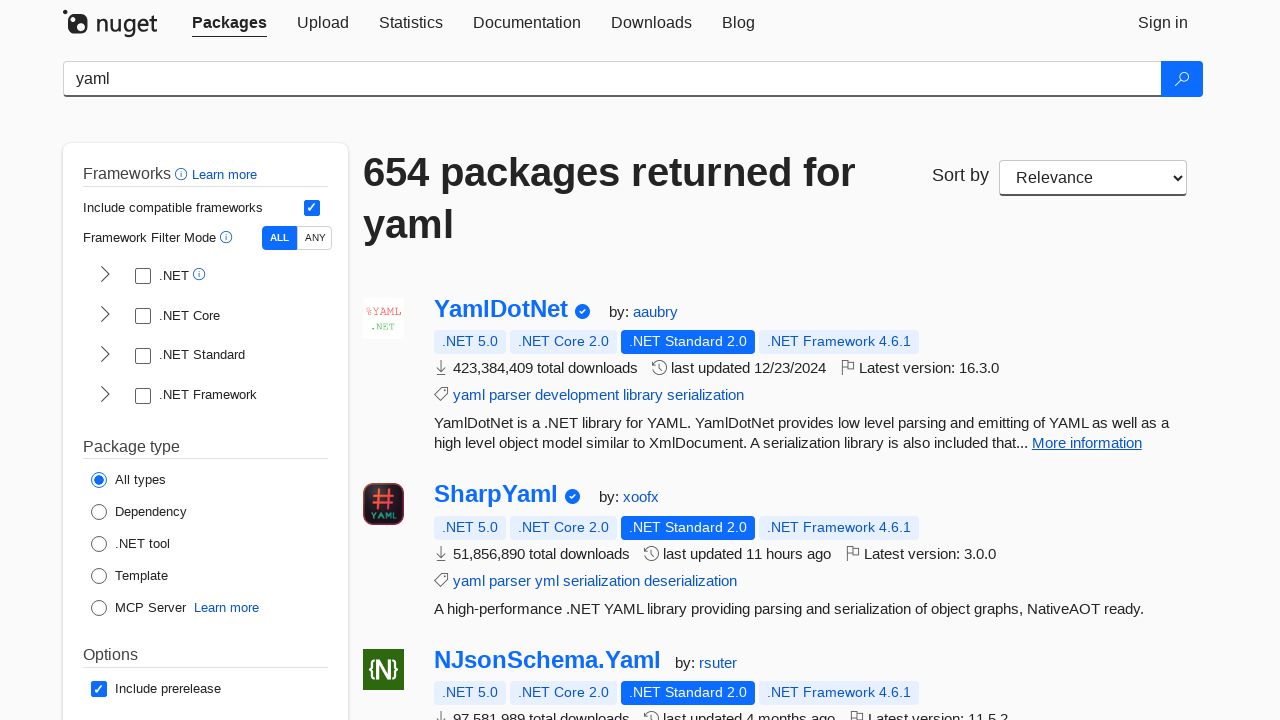

Package title element became visible
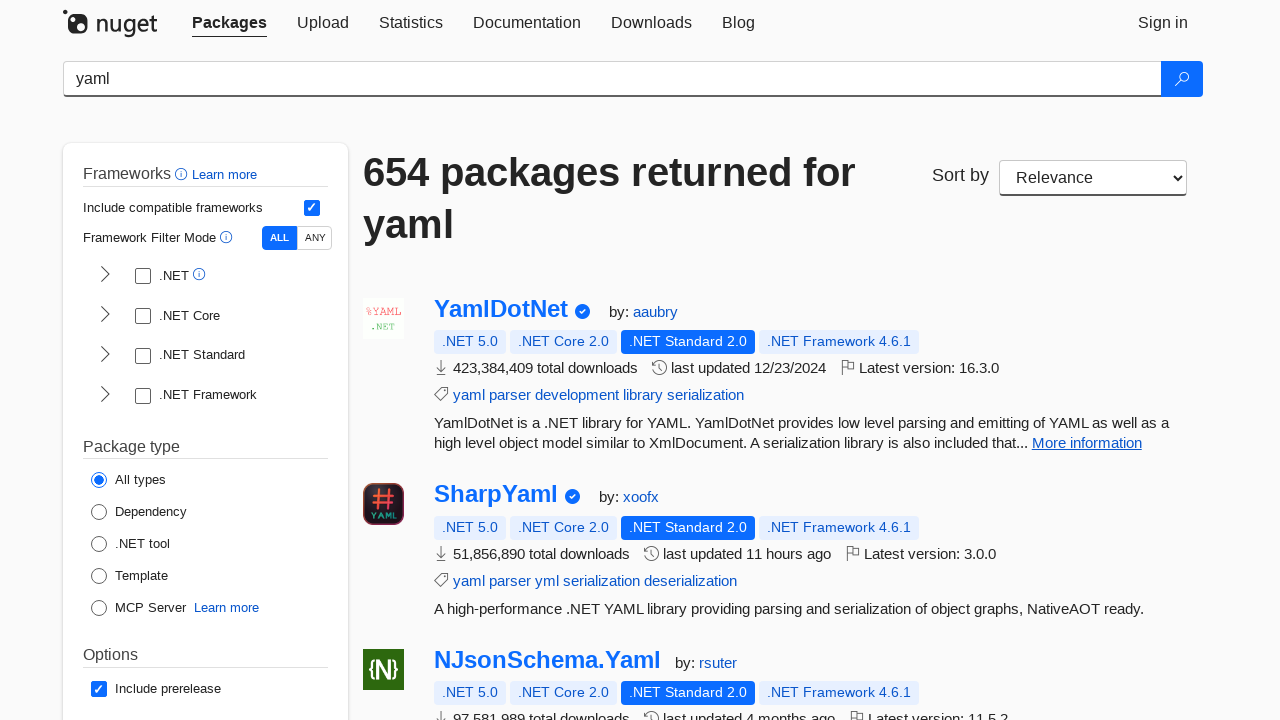

Package details element became visible
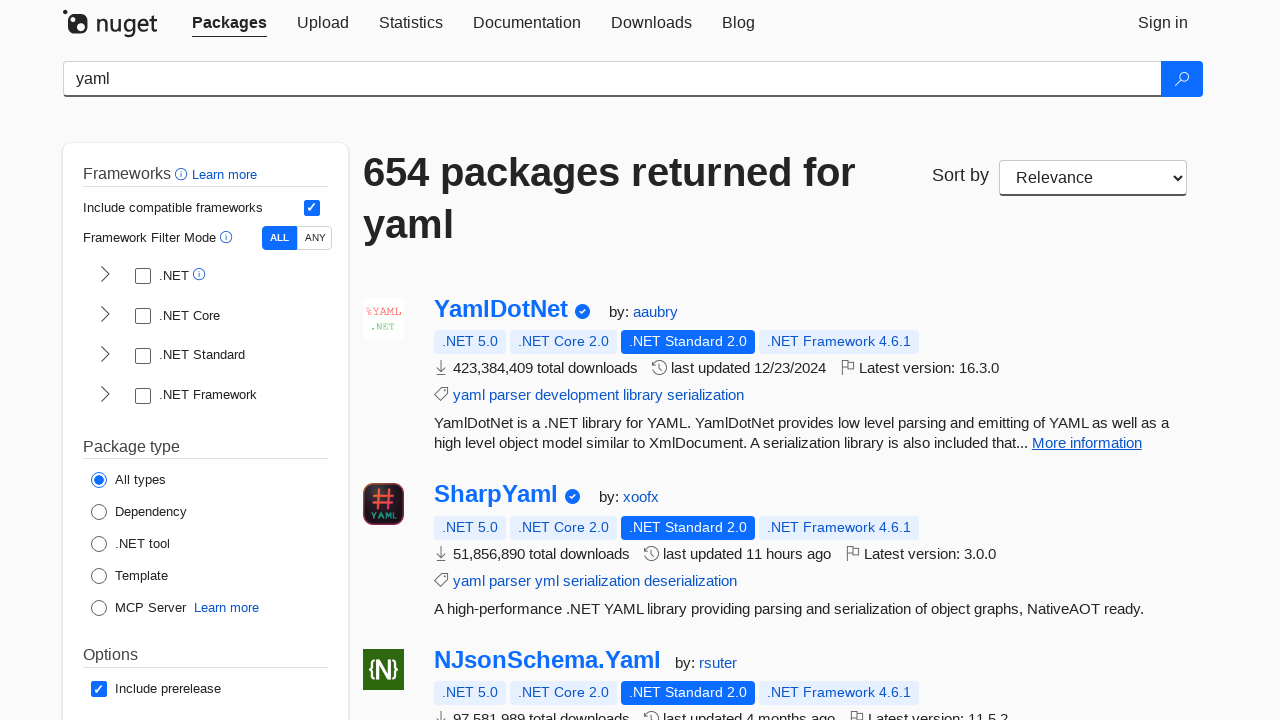

Package title element became visible
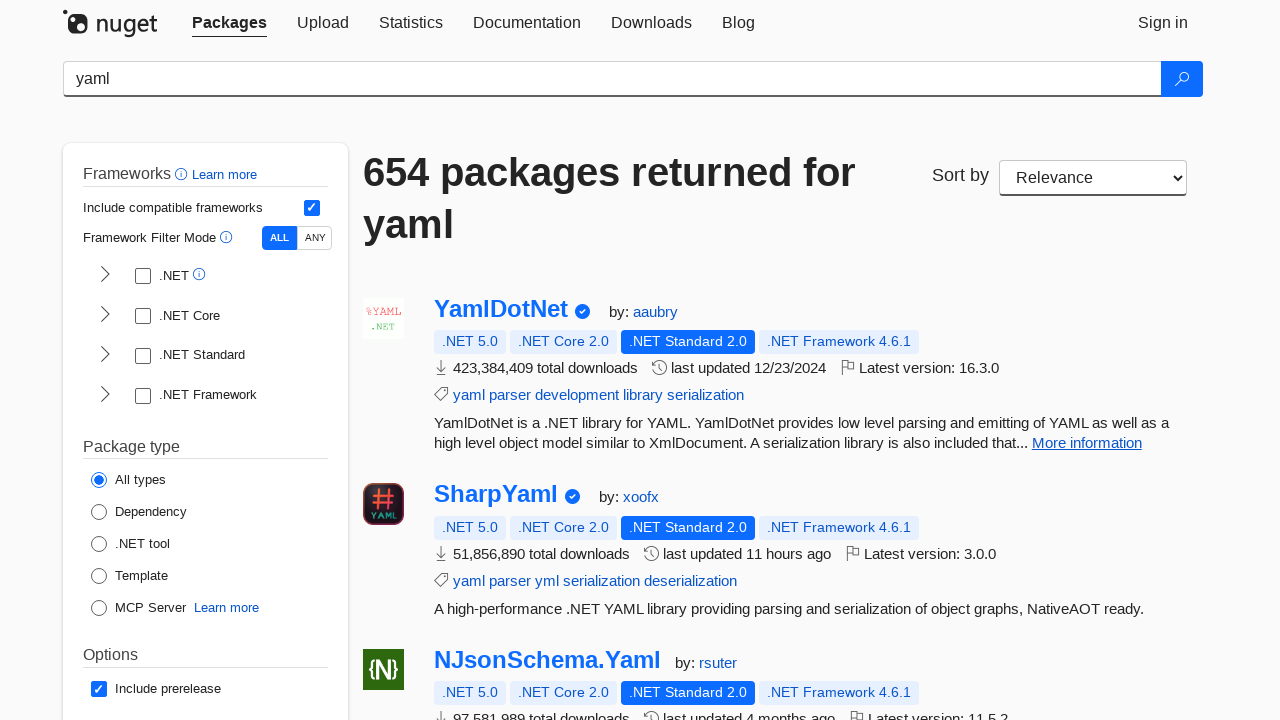

Package details element became visible
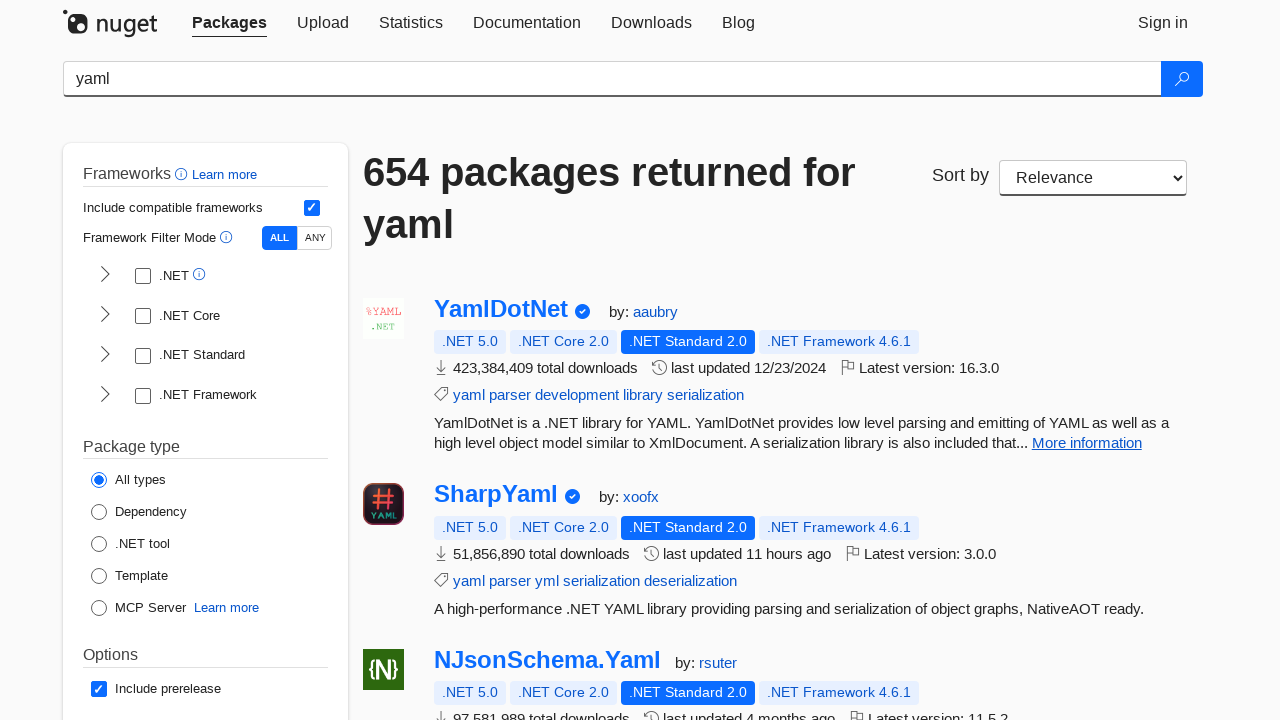

Package title element became visible
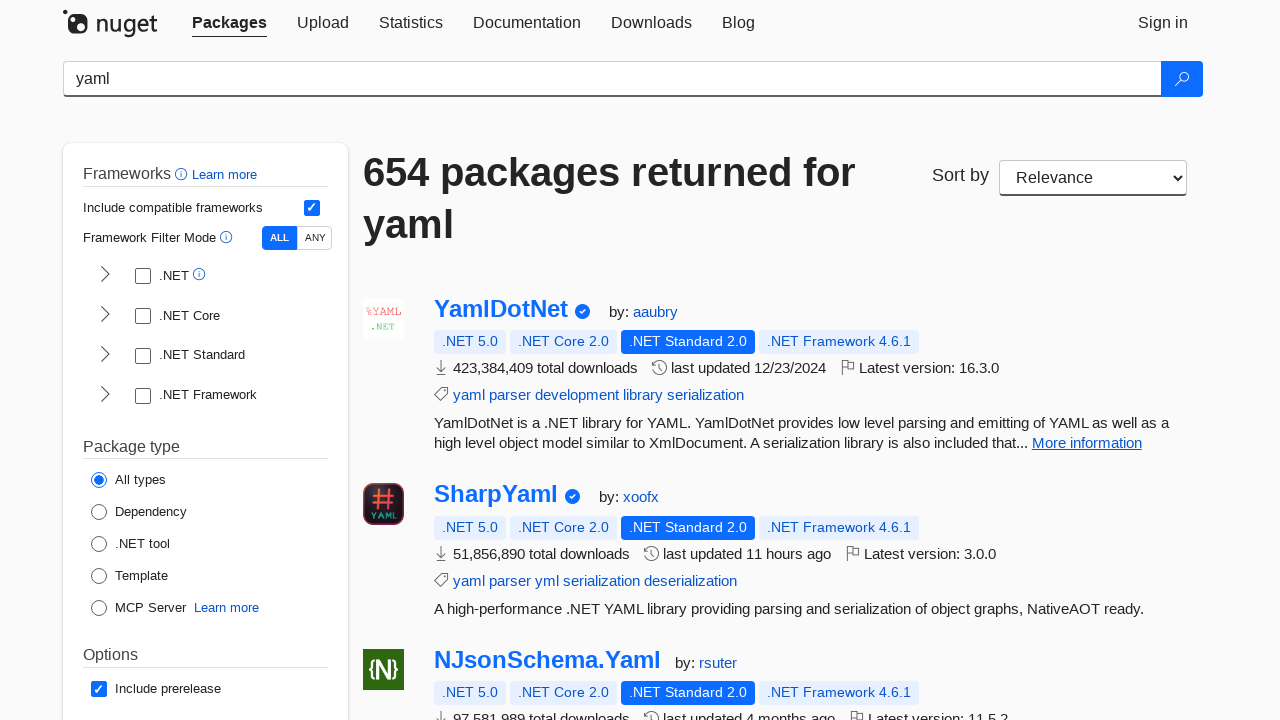

Package details element became visible
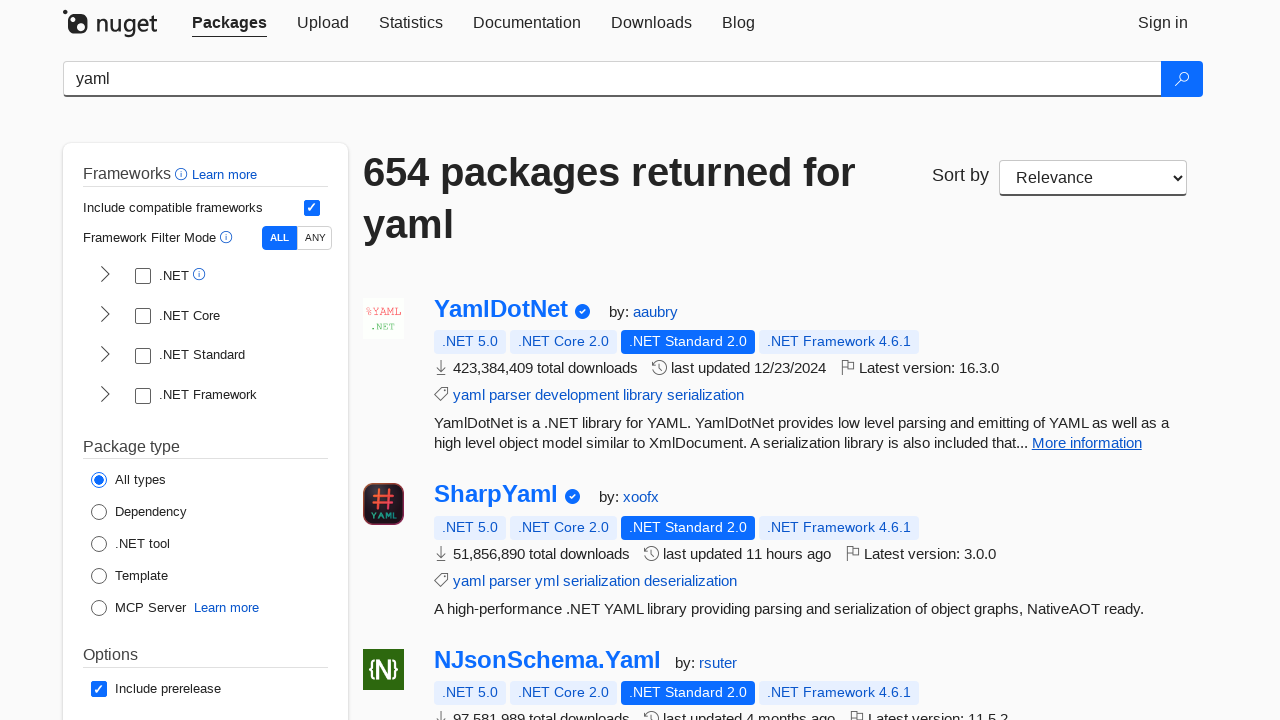

Package title element became visible
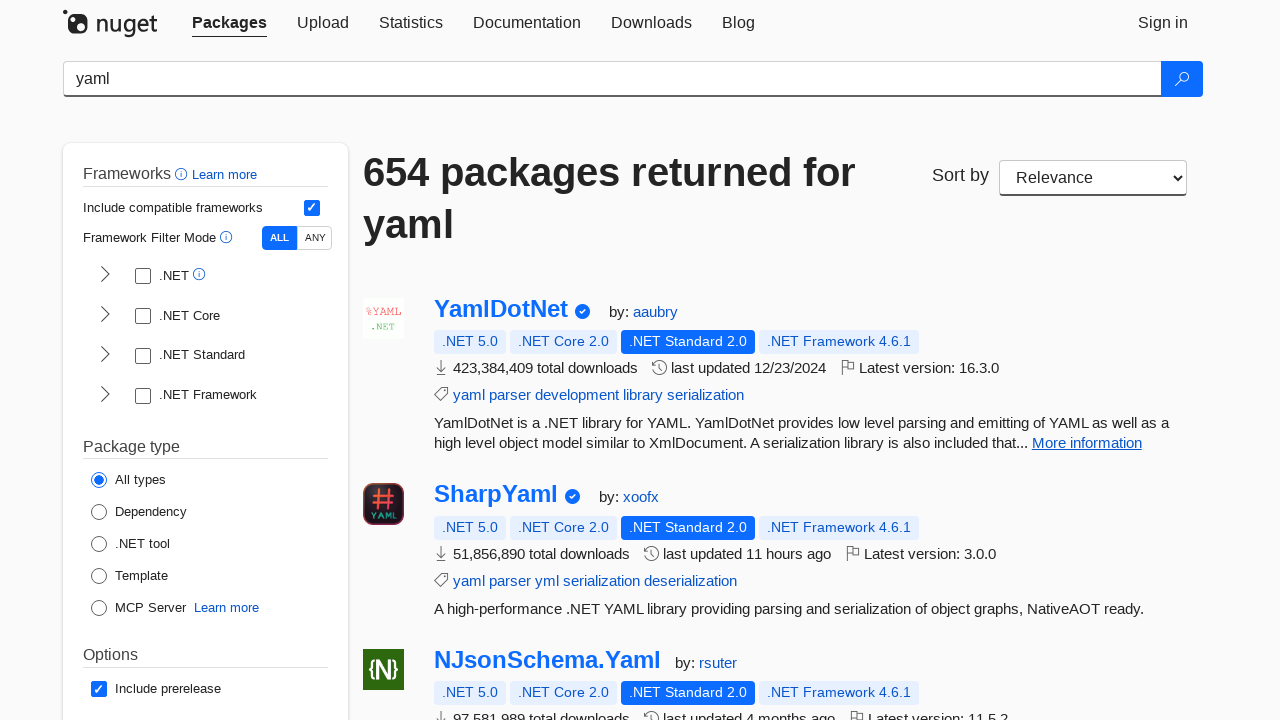

Package details element became visible
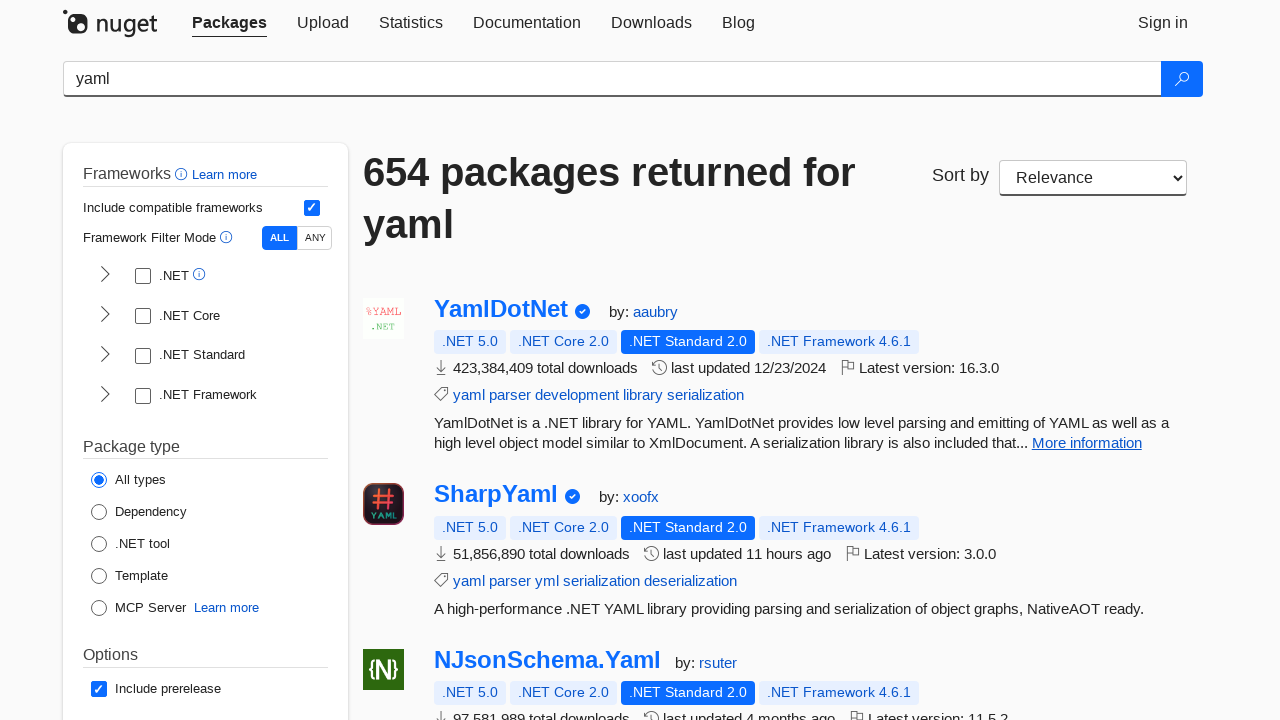

Package title element became visible
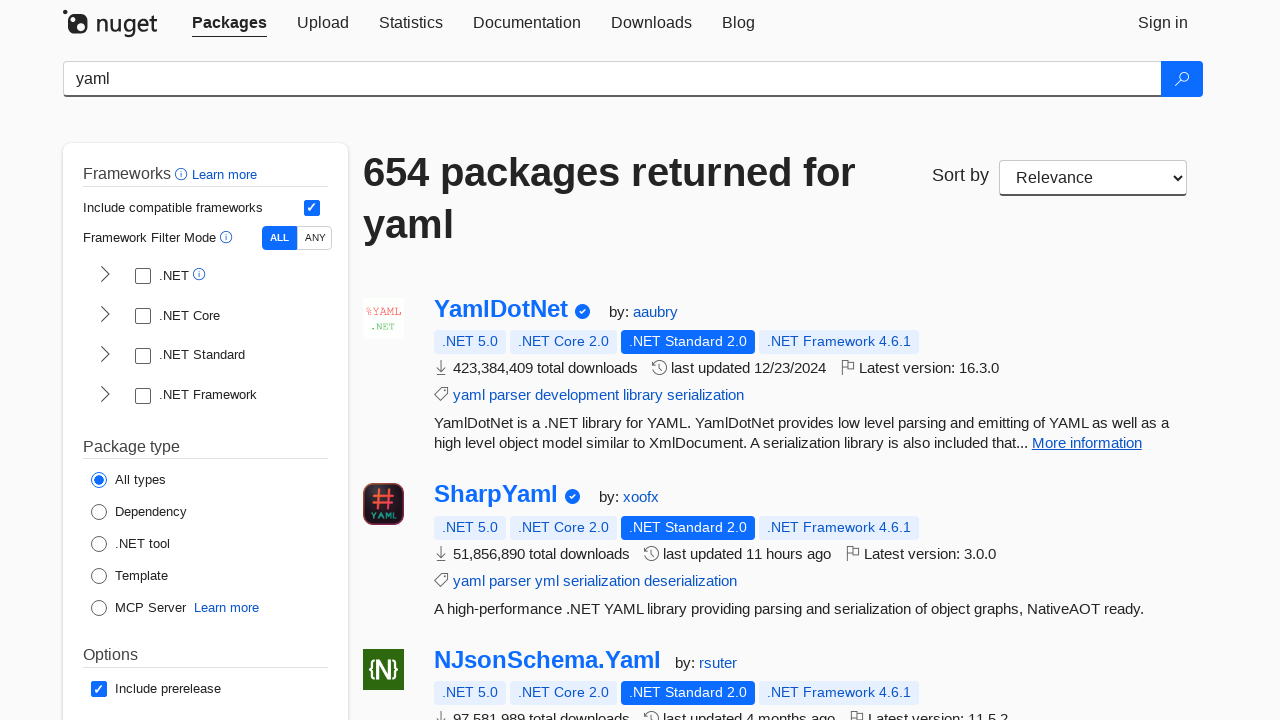

Package details element became visible
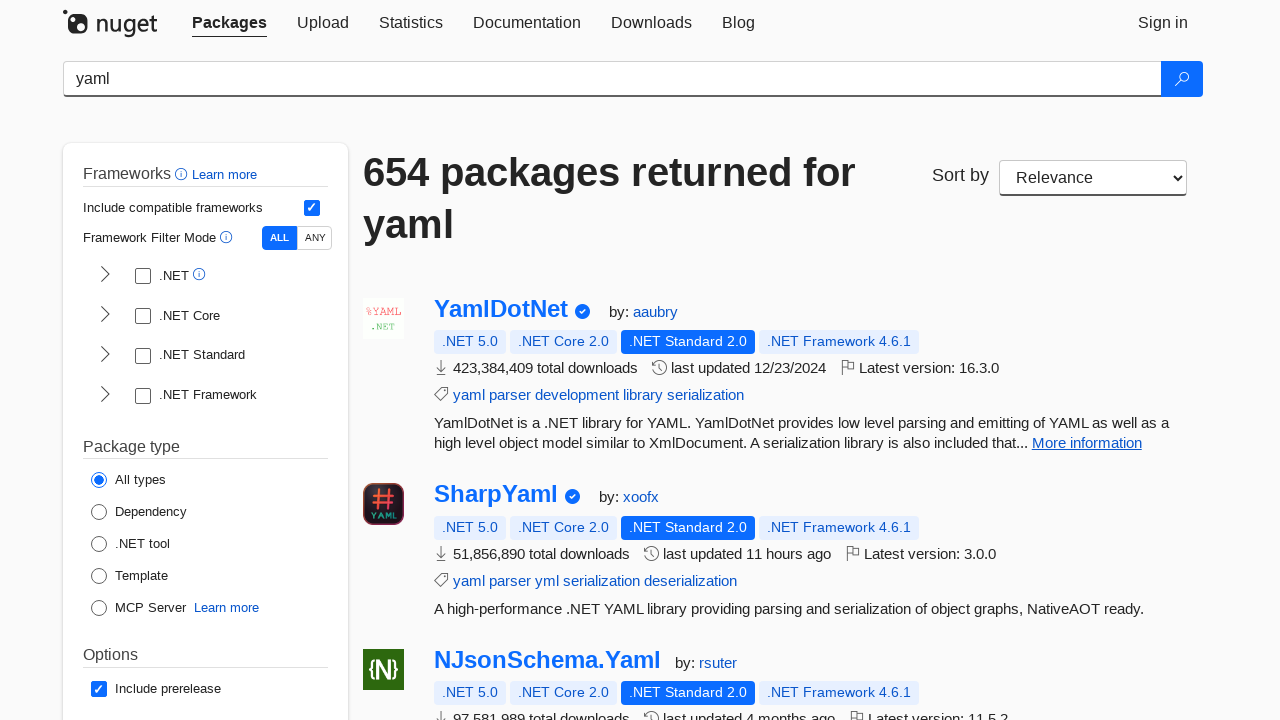

Package title element became visible
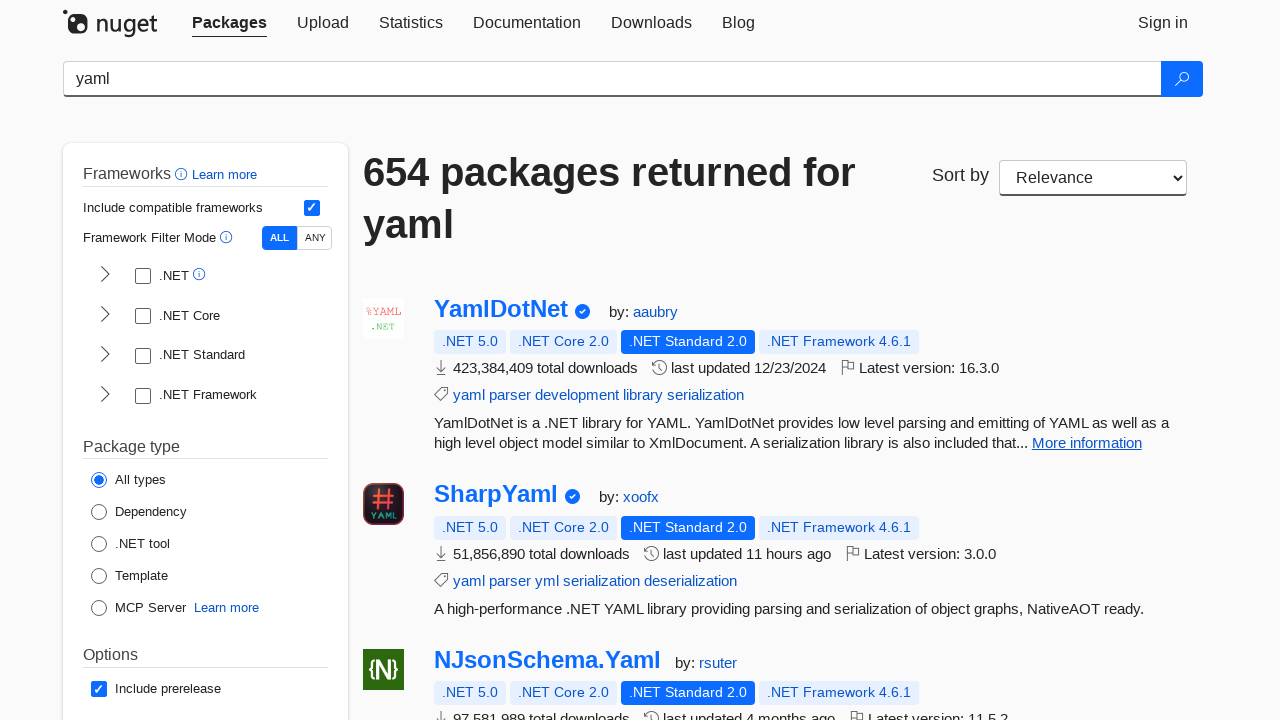

Package details element became visible
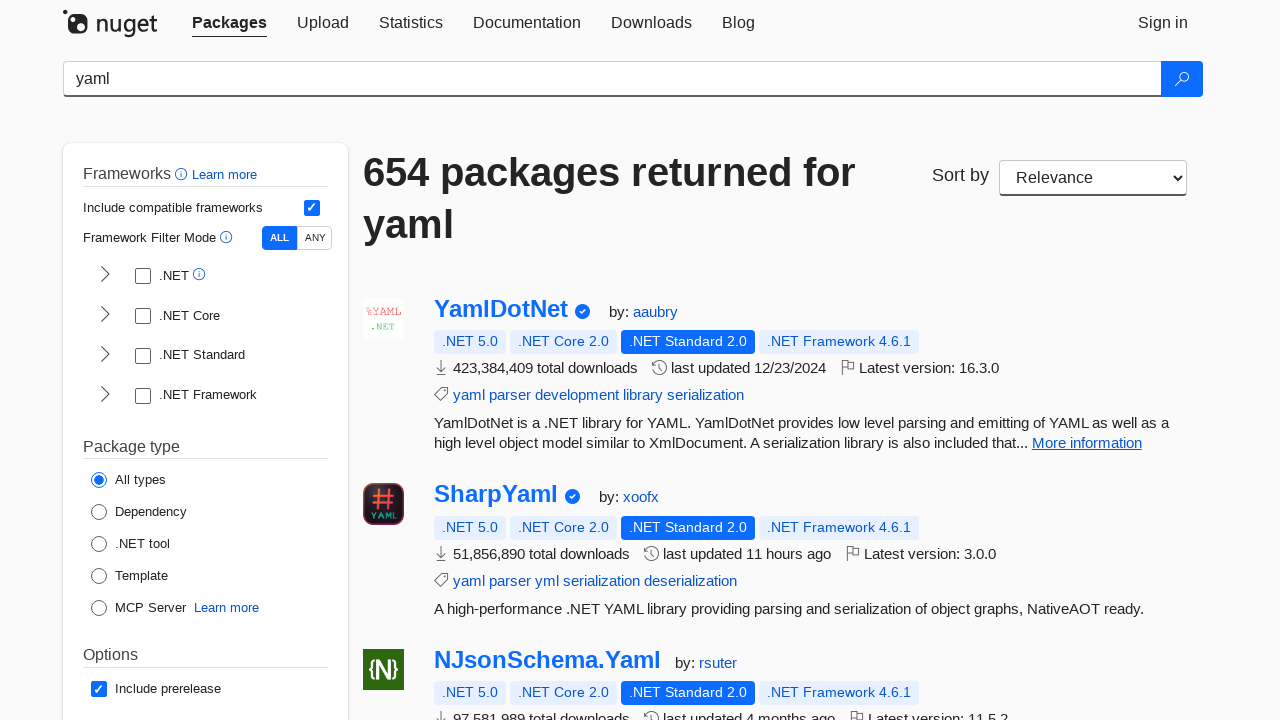

Package title element became visible
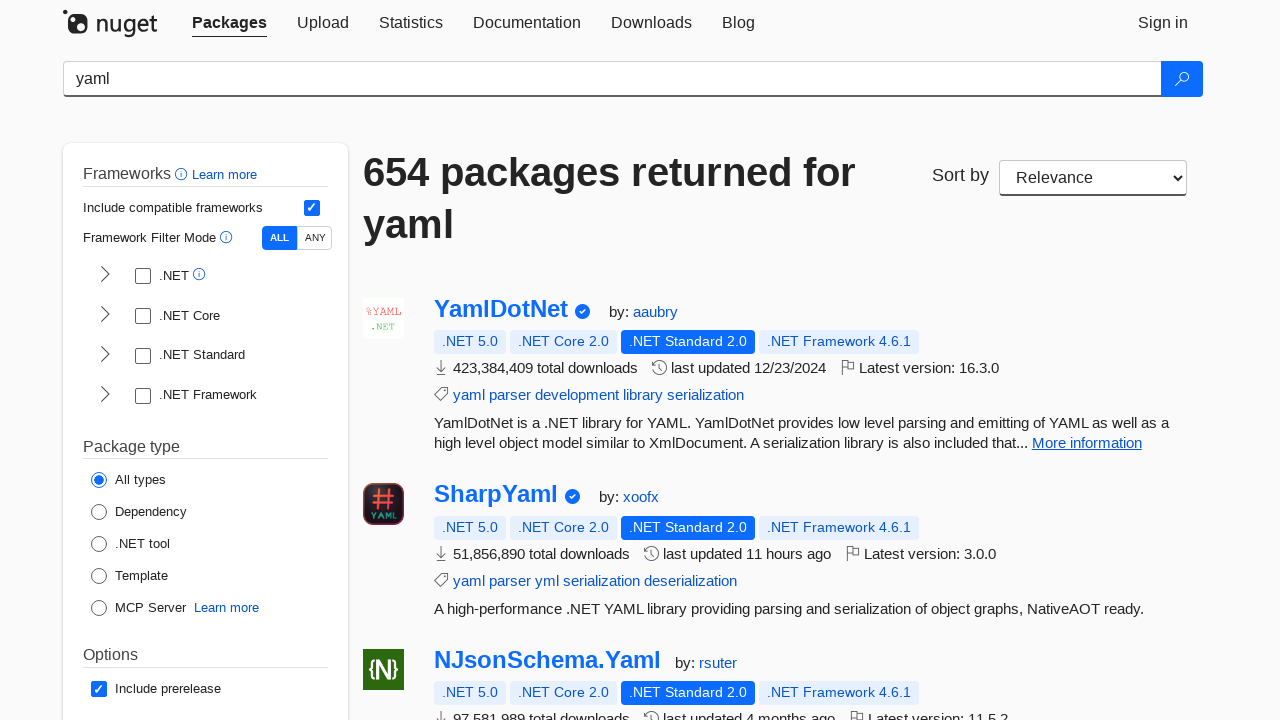

Package details element became visible
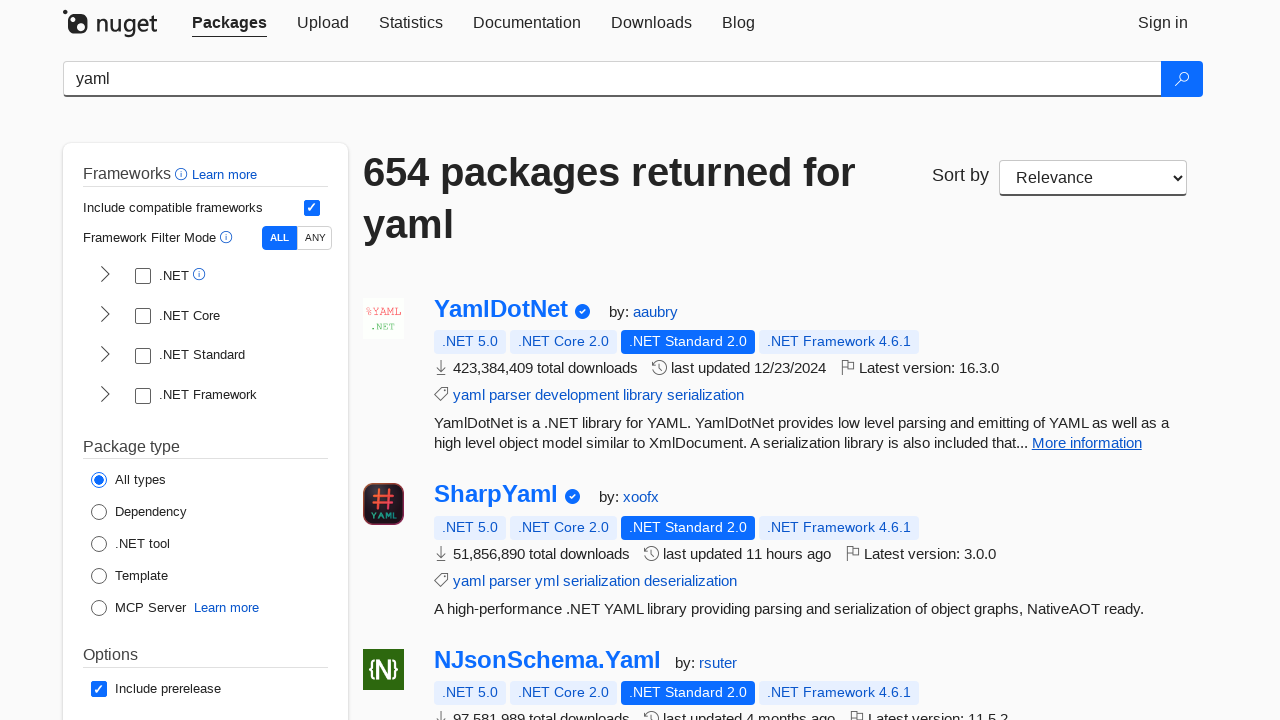

Package title element became visible
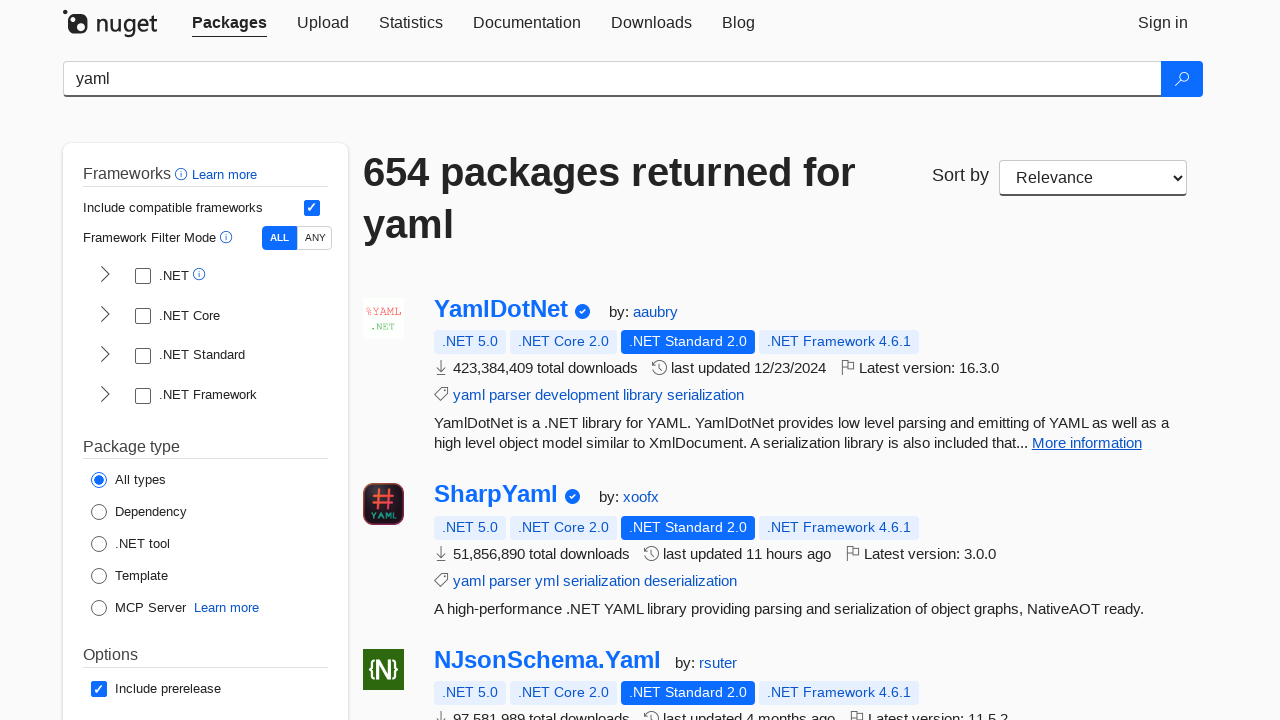

Package details element became visible
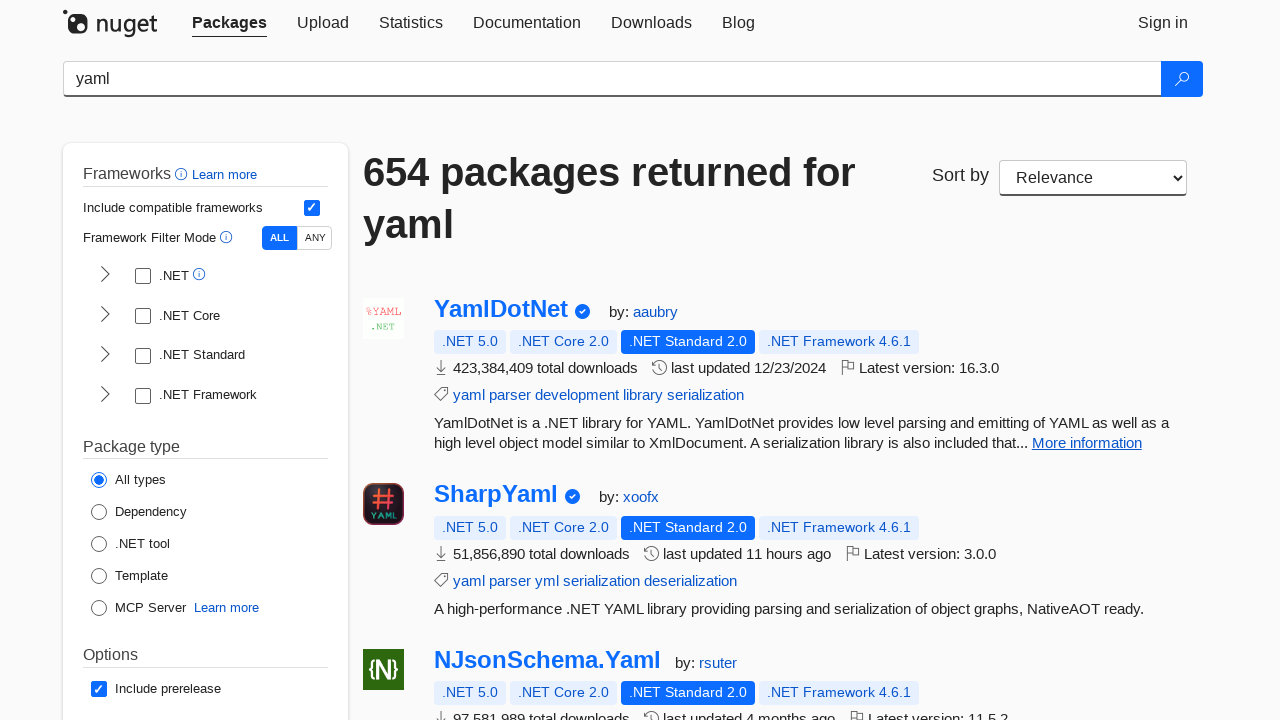

Package title element became visible
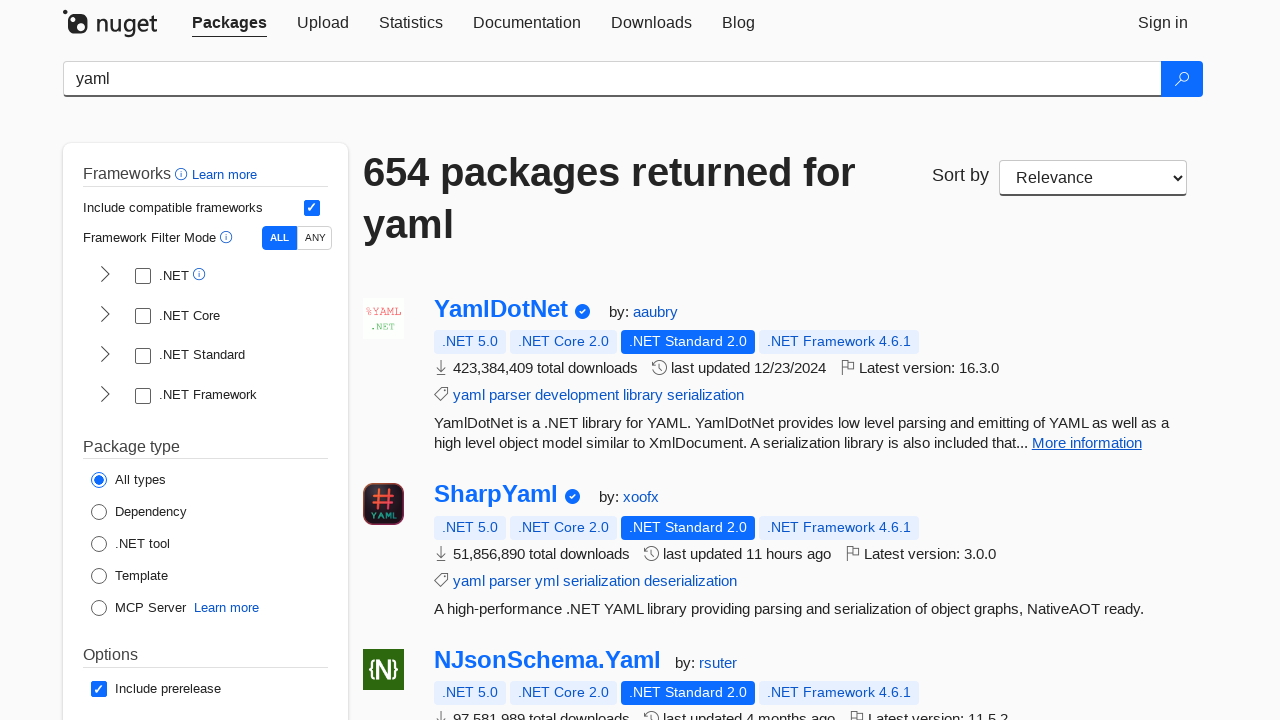

Package details element became visible
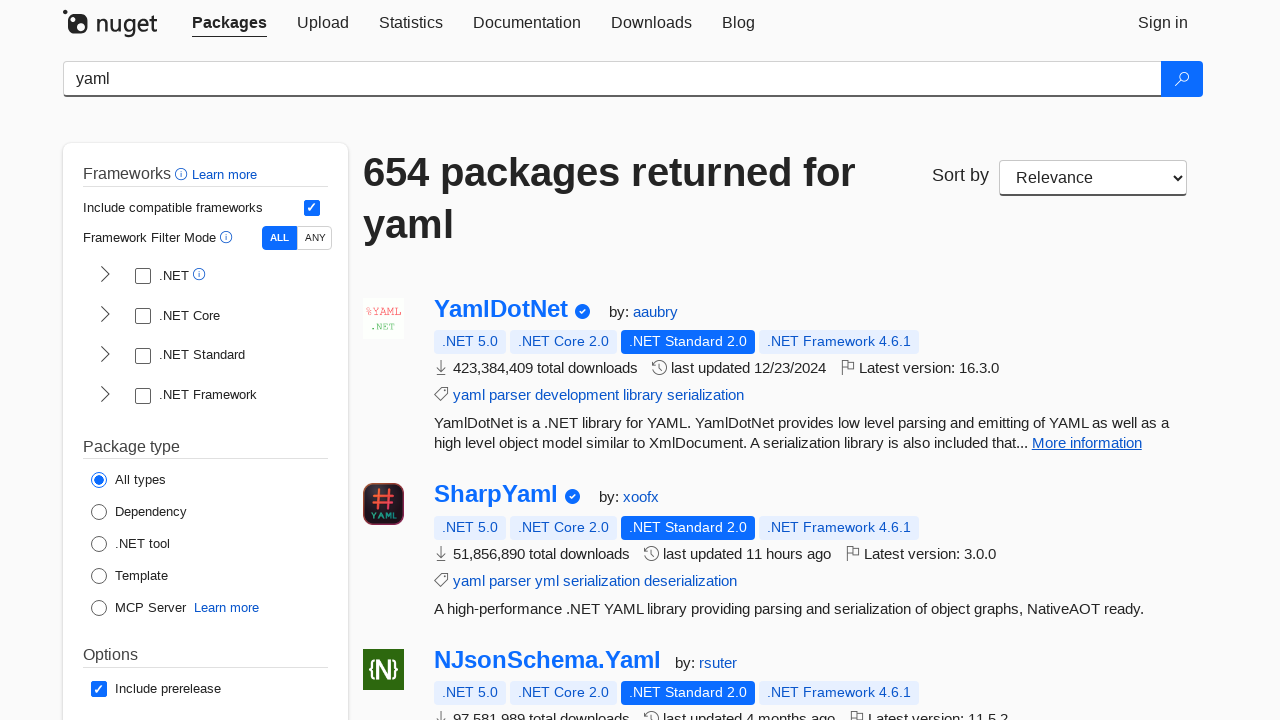

Package title element became visible
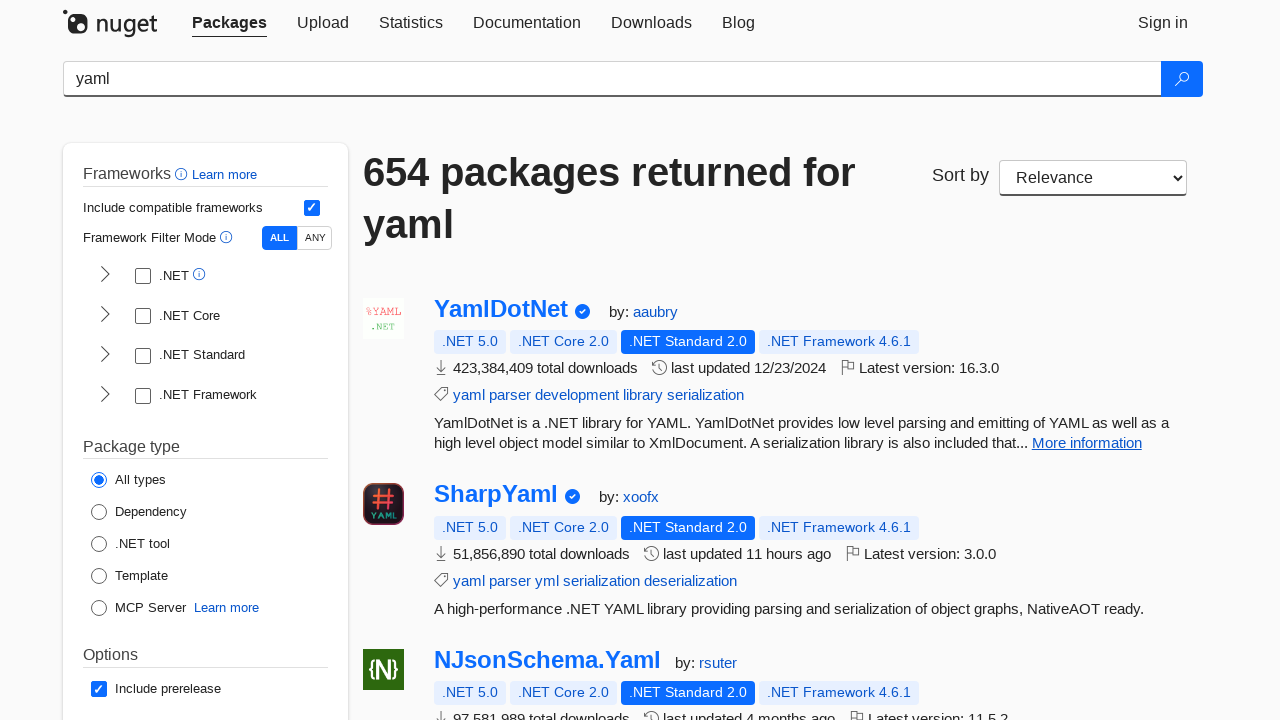

Package details element became visible
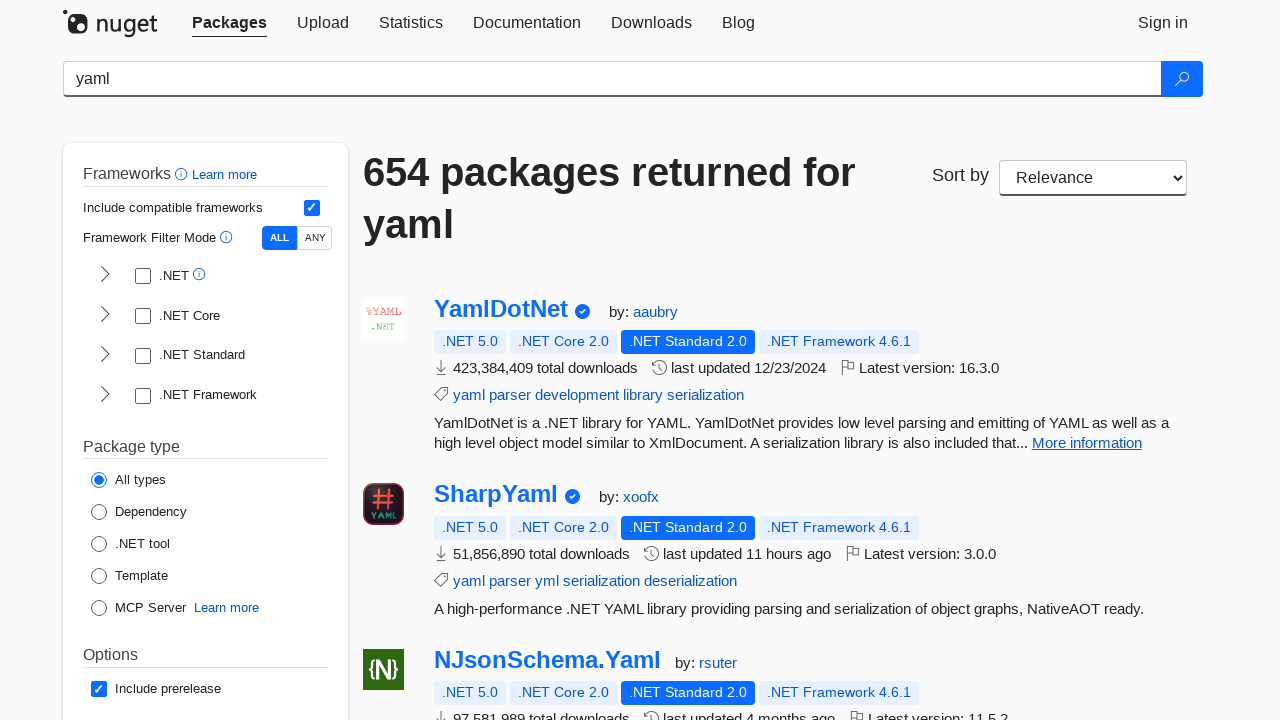

Package title element became visible
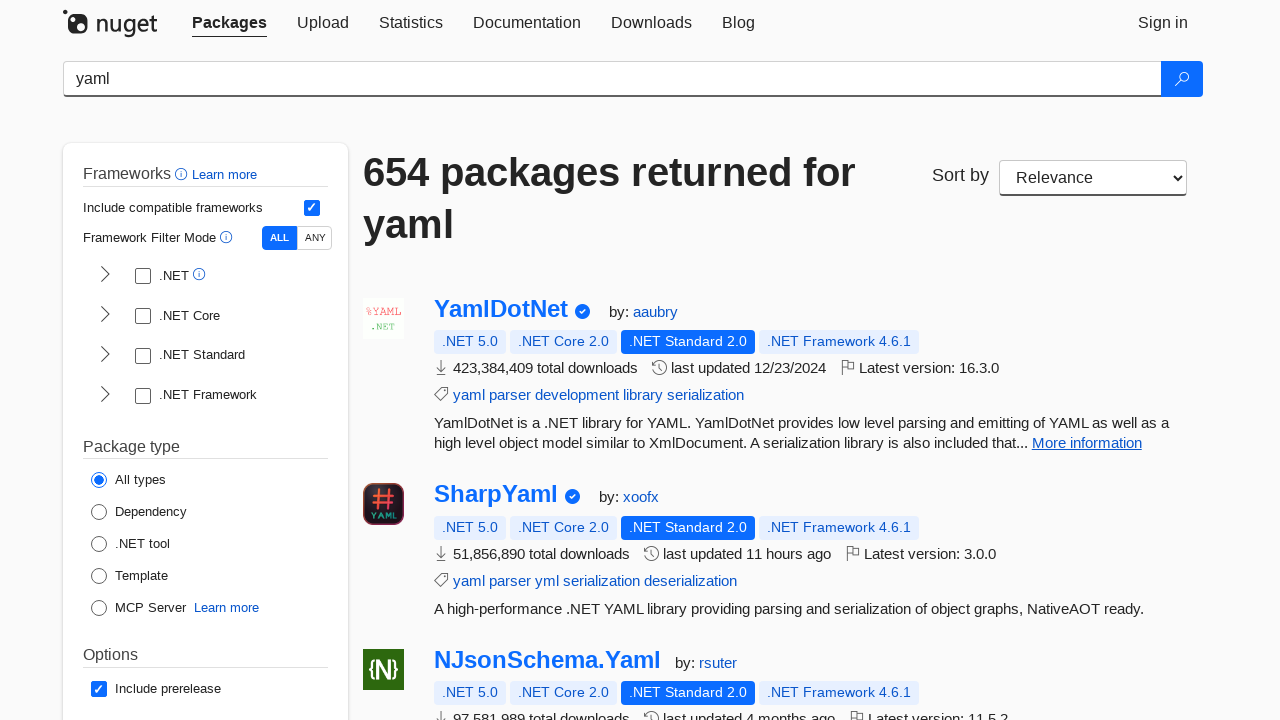

Package details element became visible
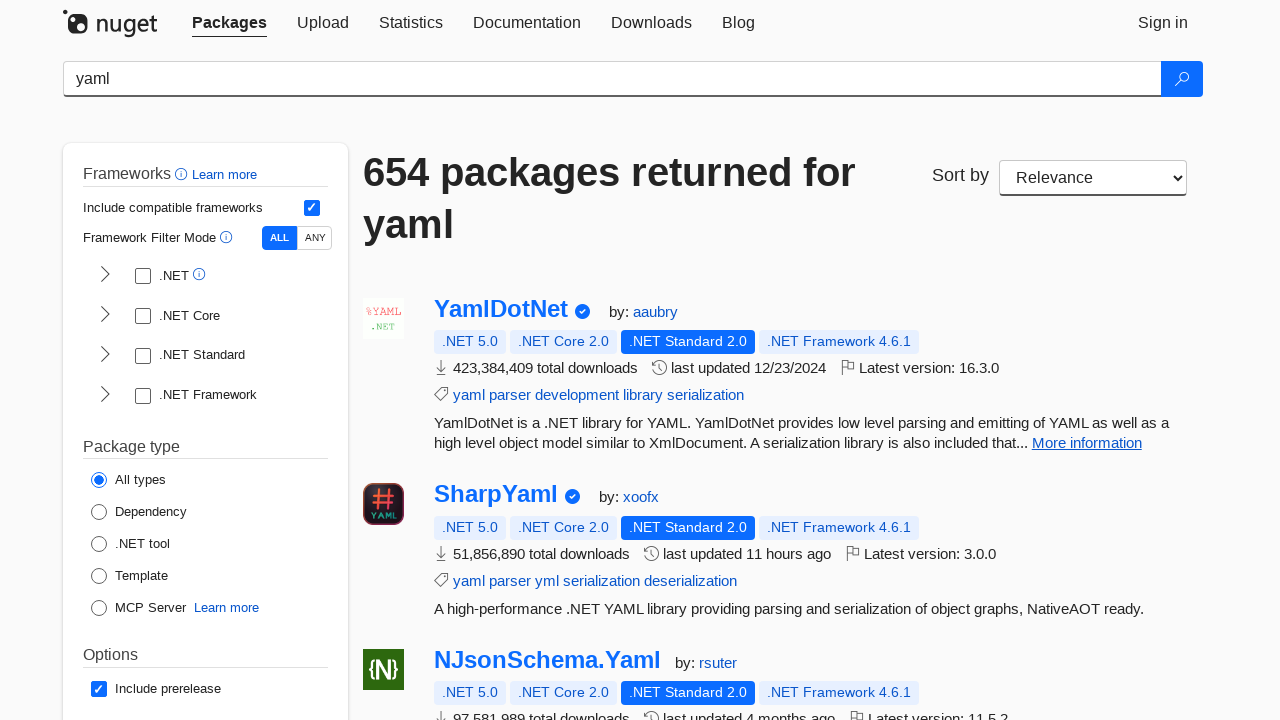

Package title element became visible
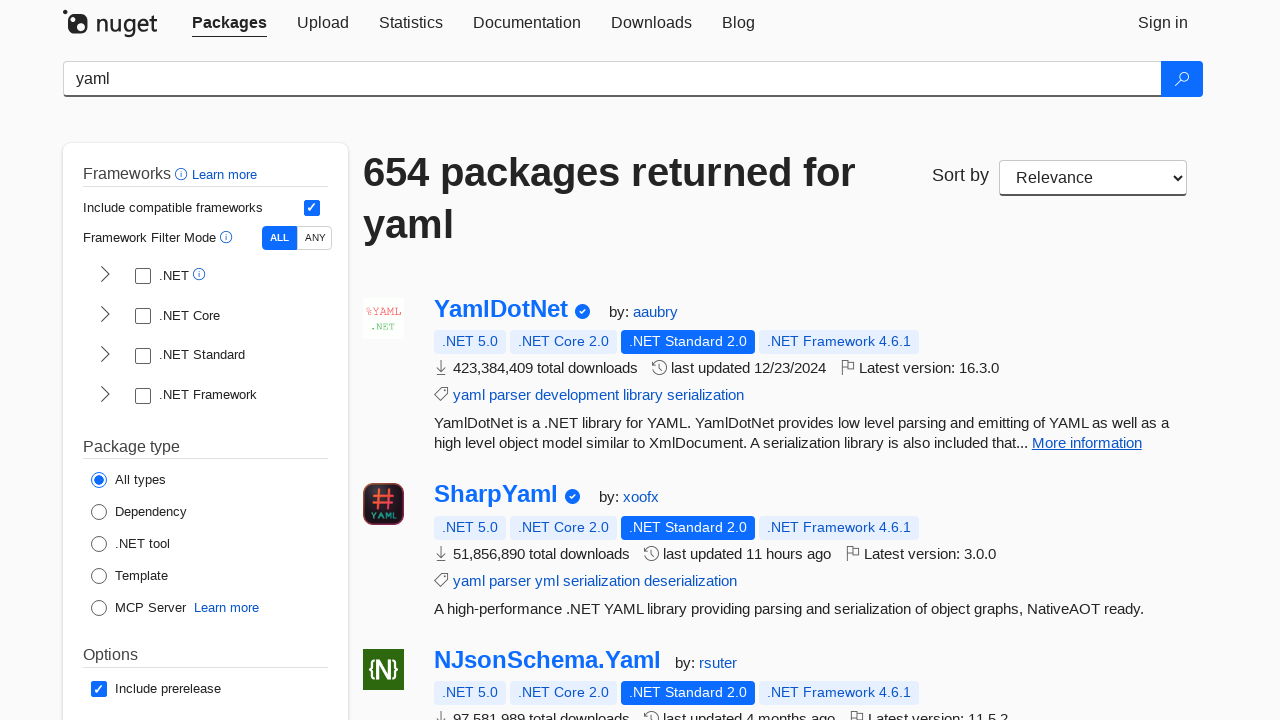

Package details element became visible
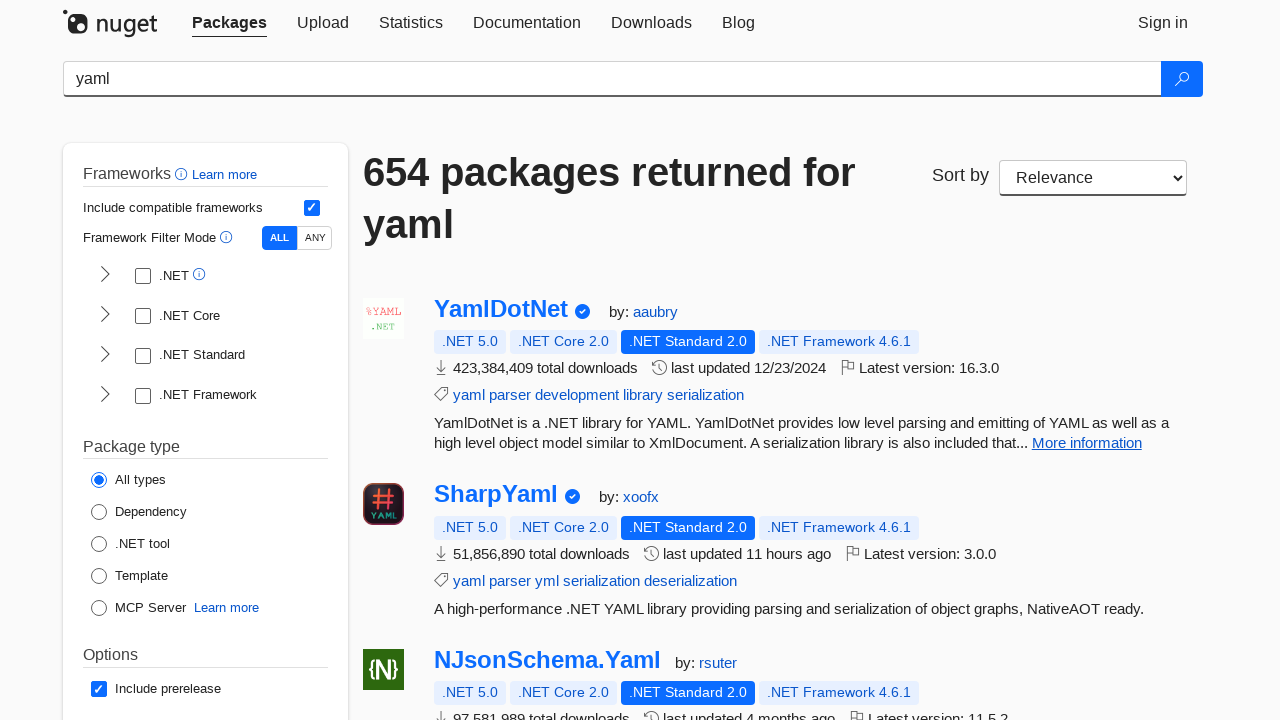

Package title element became visible
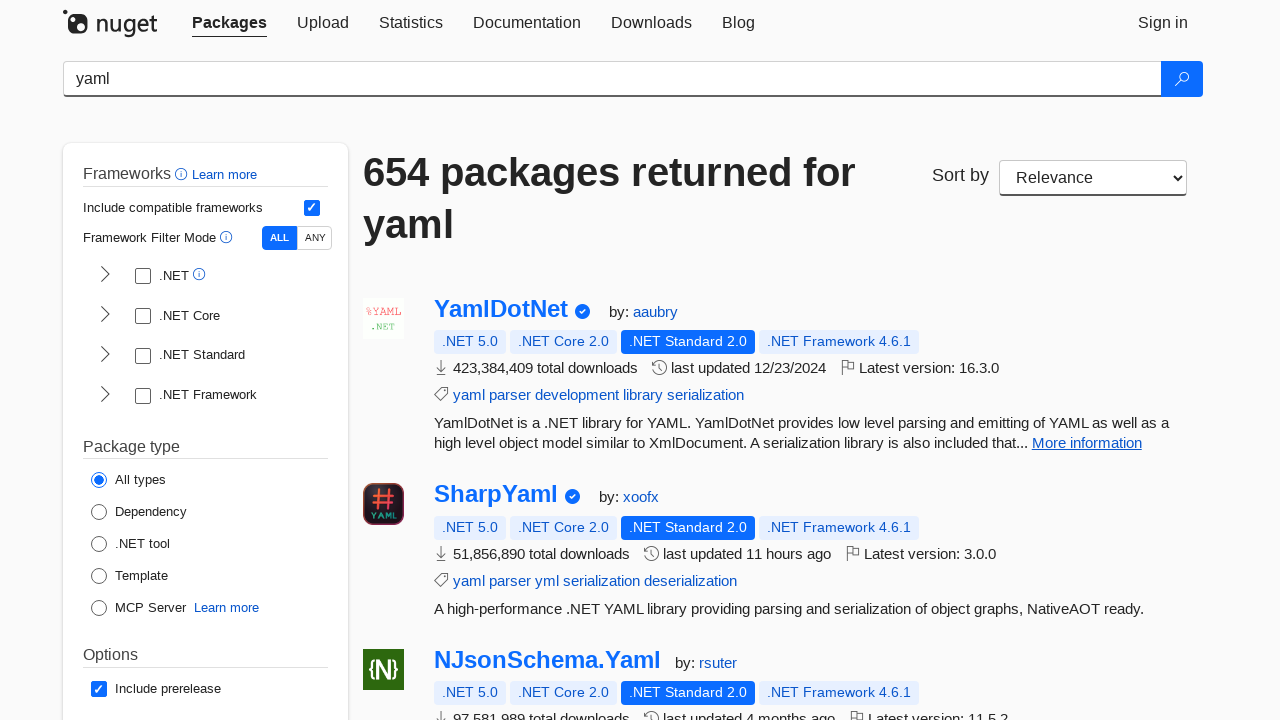

Package details element became visible
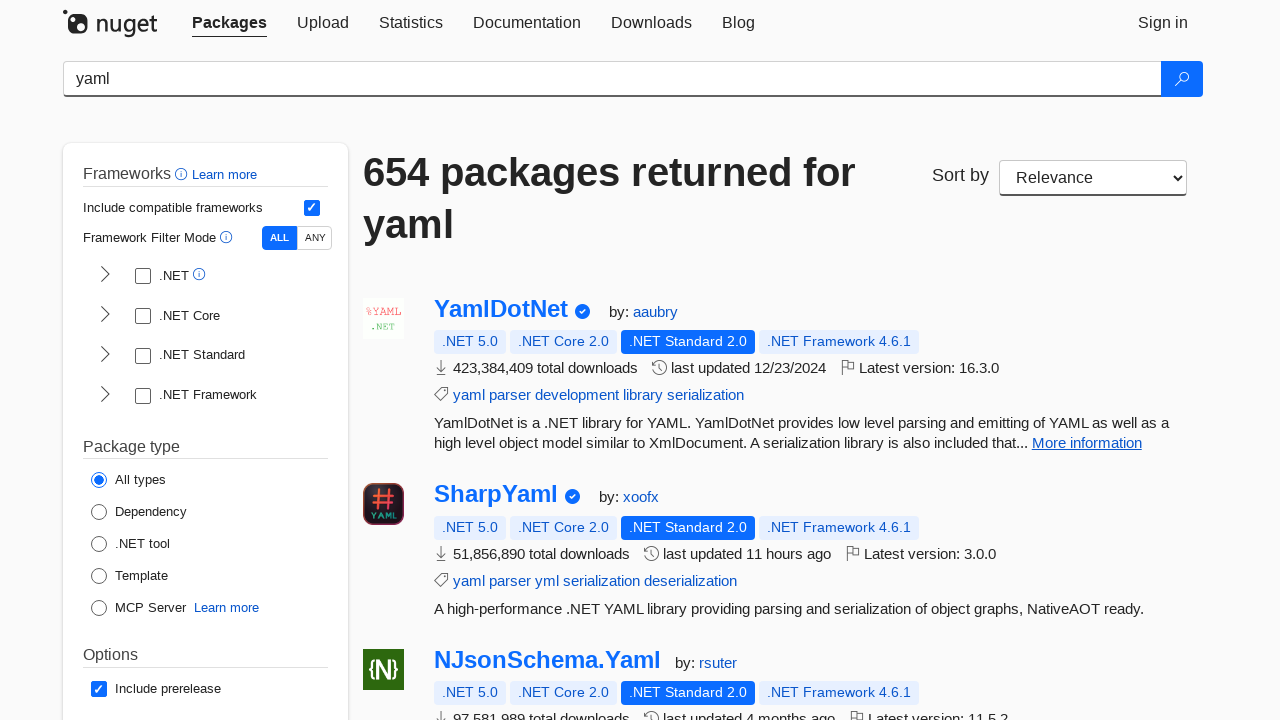

Package title element became visible
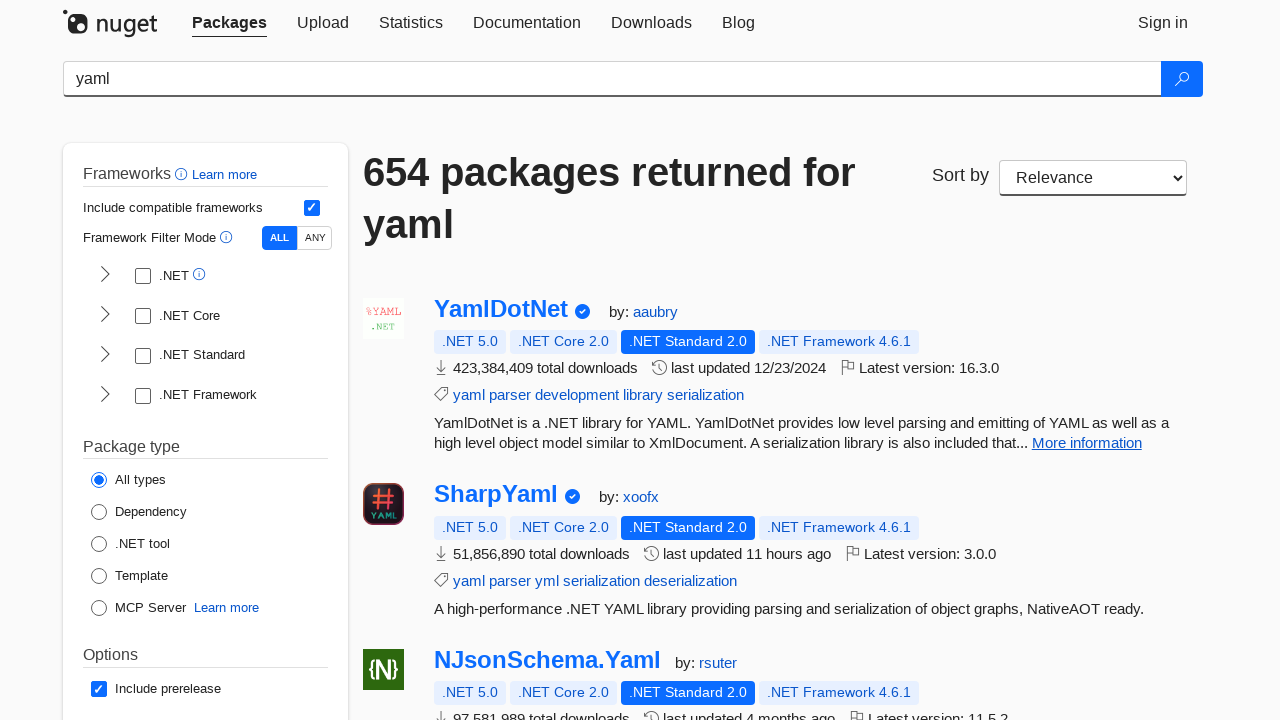

Package details element became visible
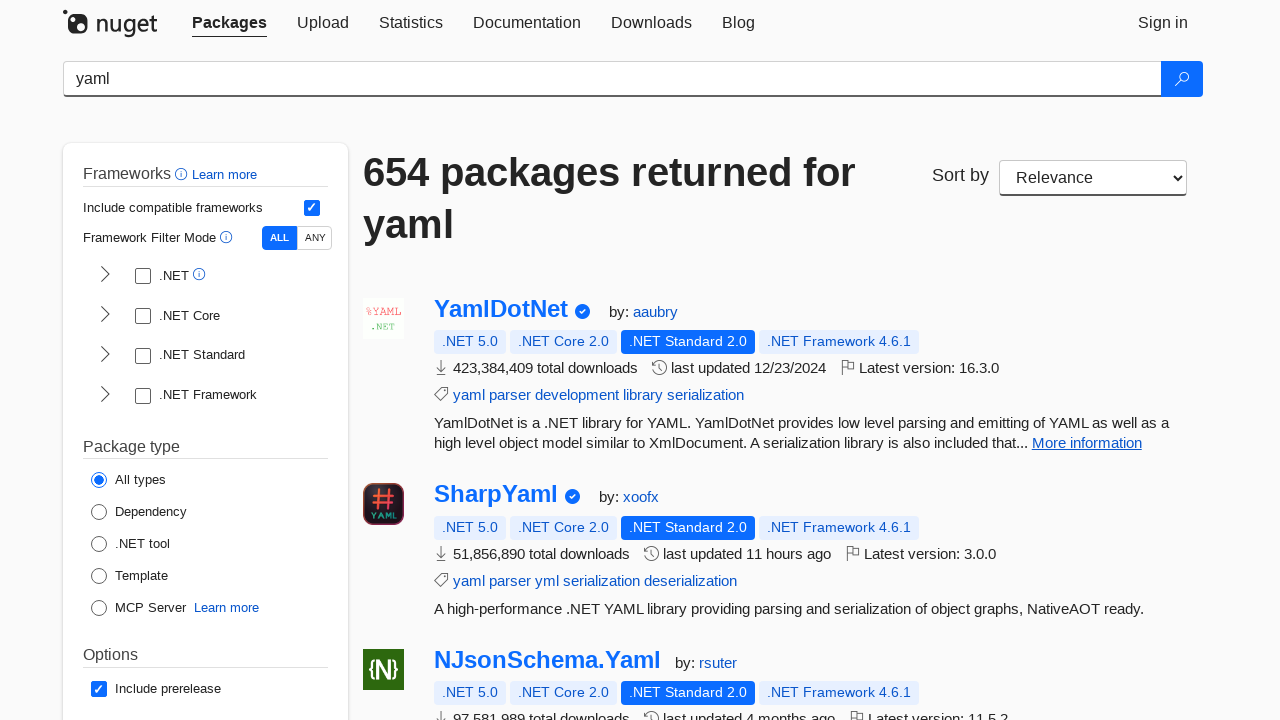

Package title element became visible
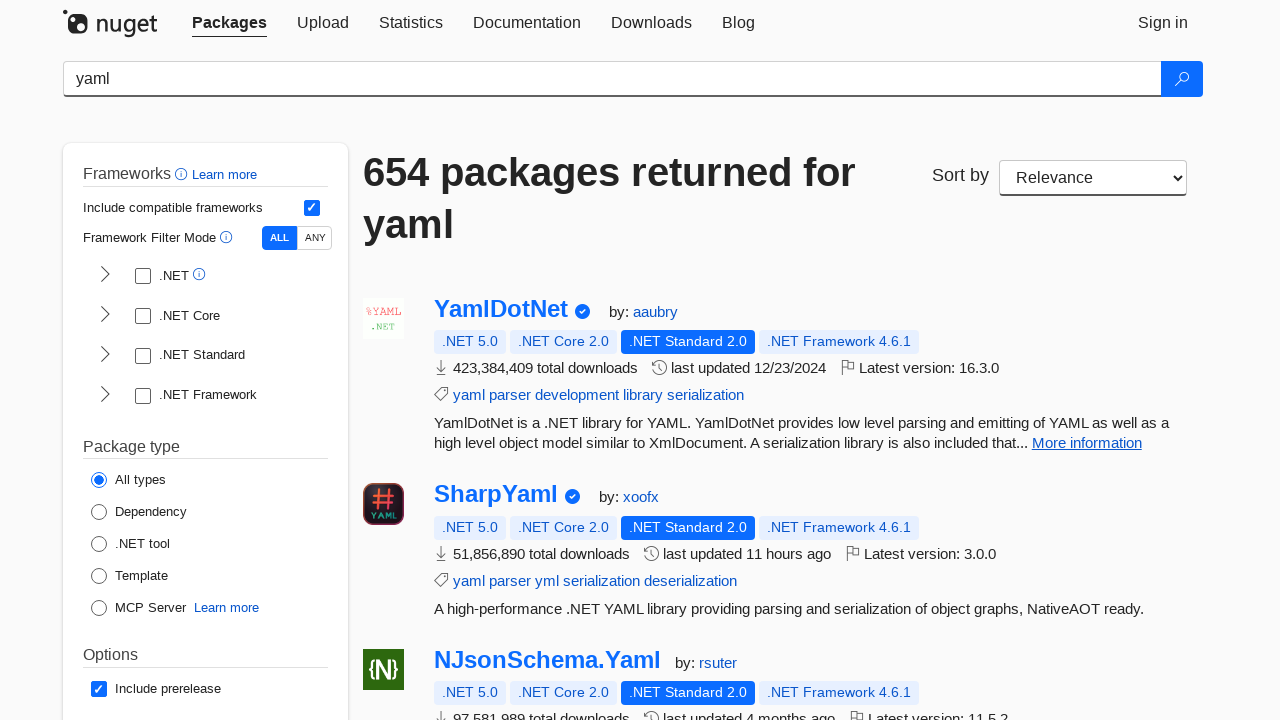

Package details element became visible
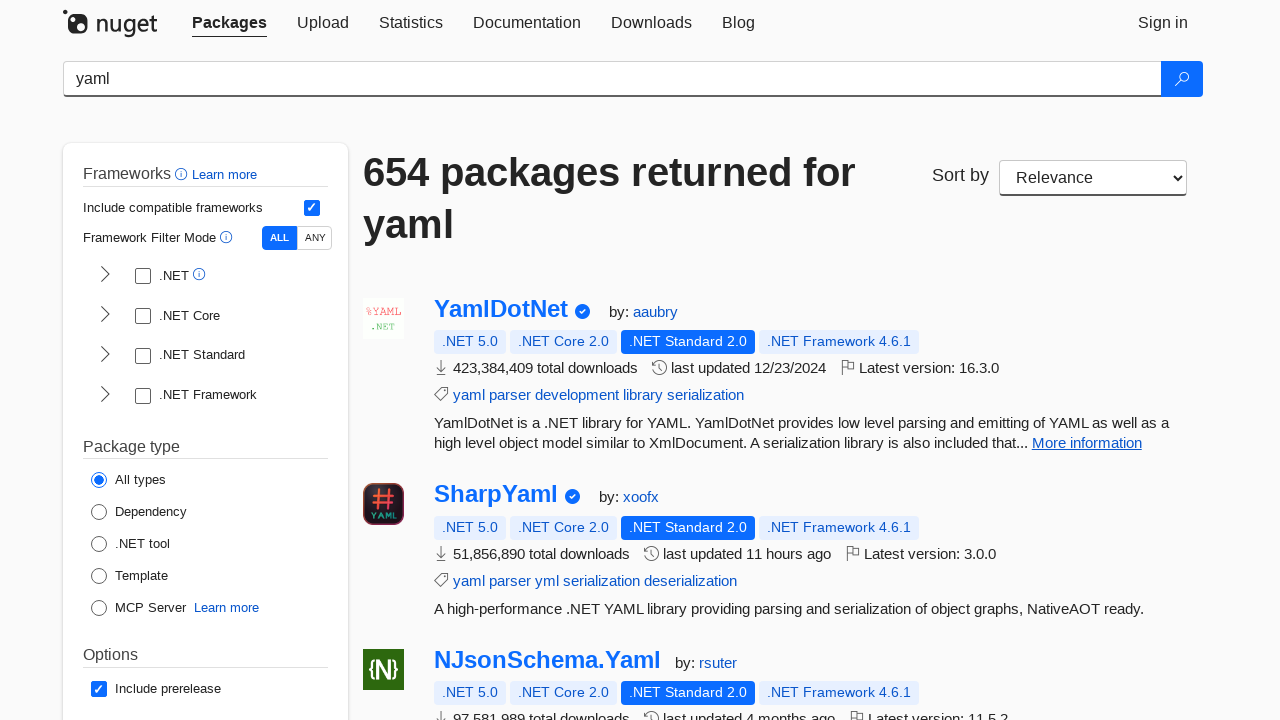

Package title element became visible
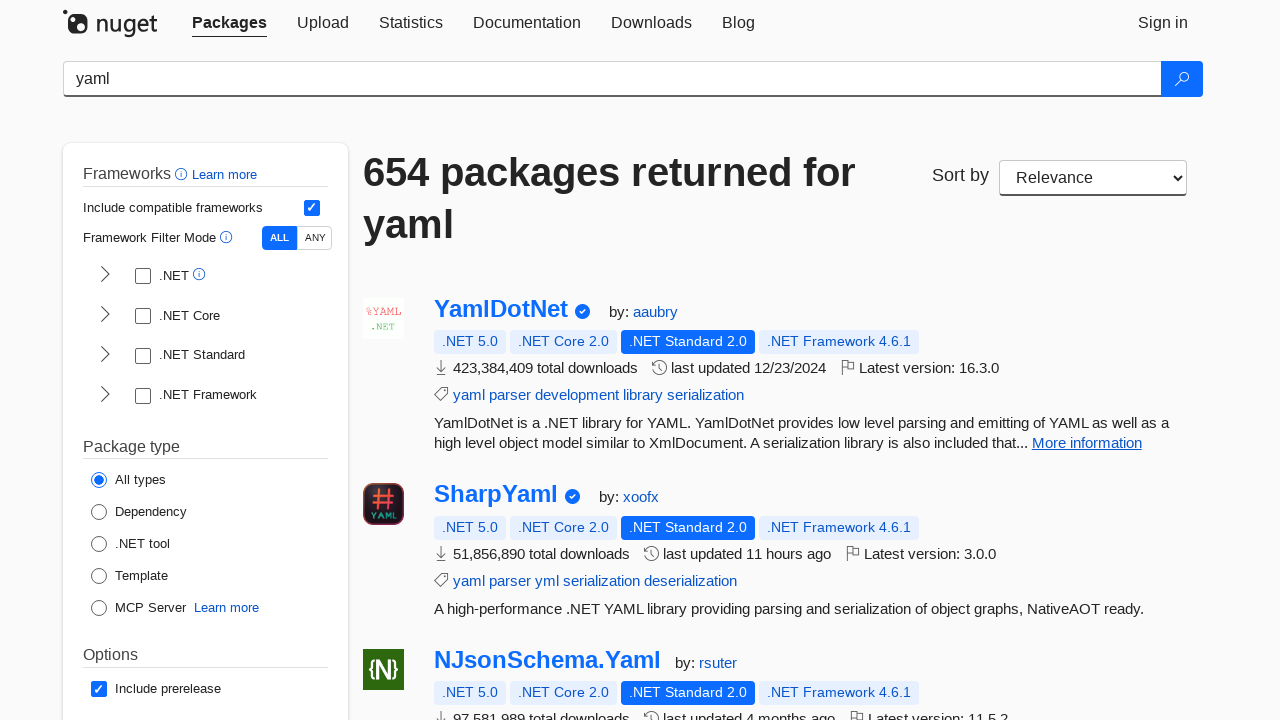

Package details element became visible
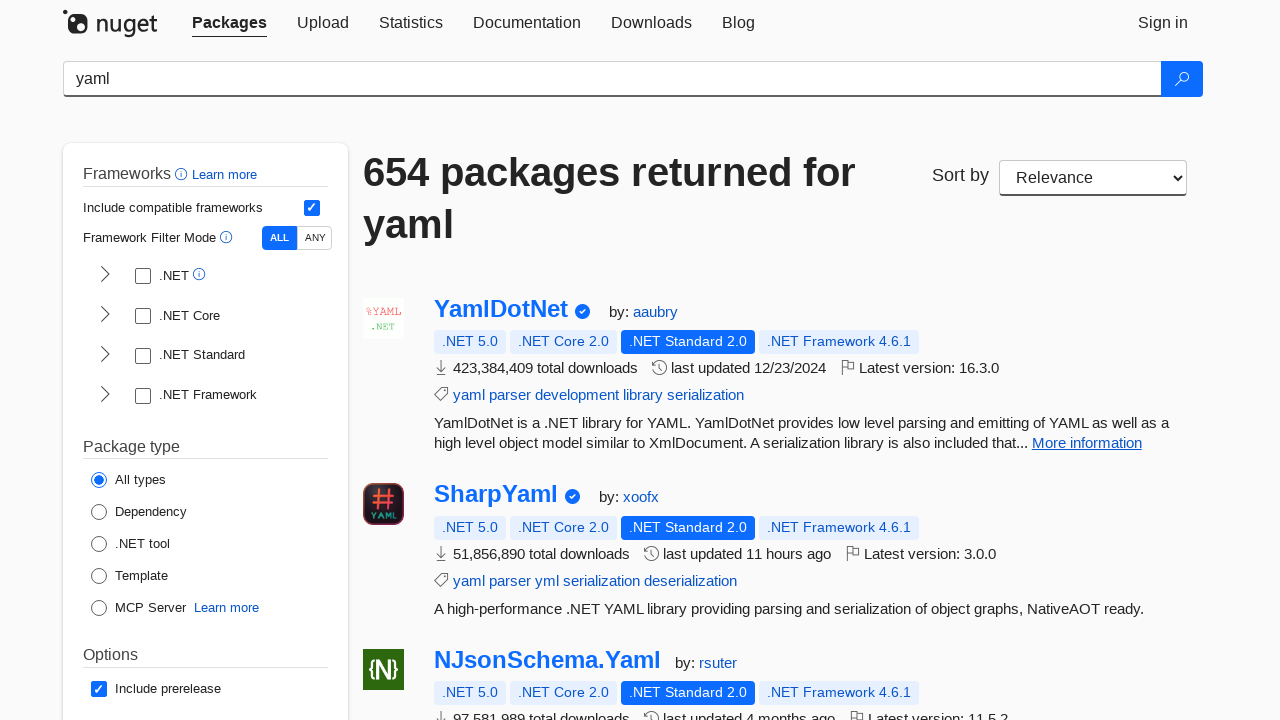

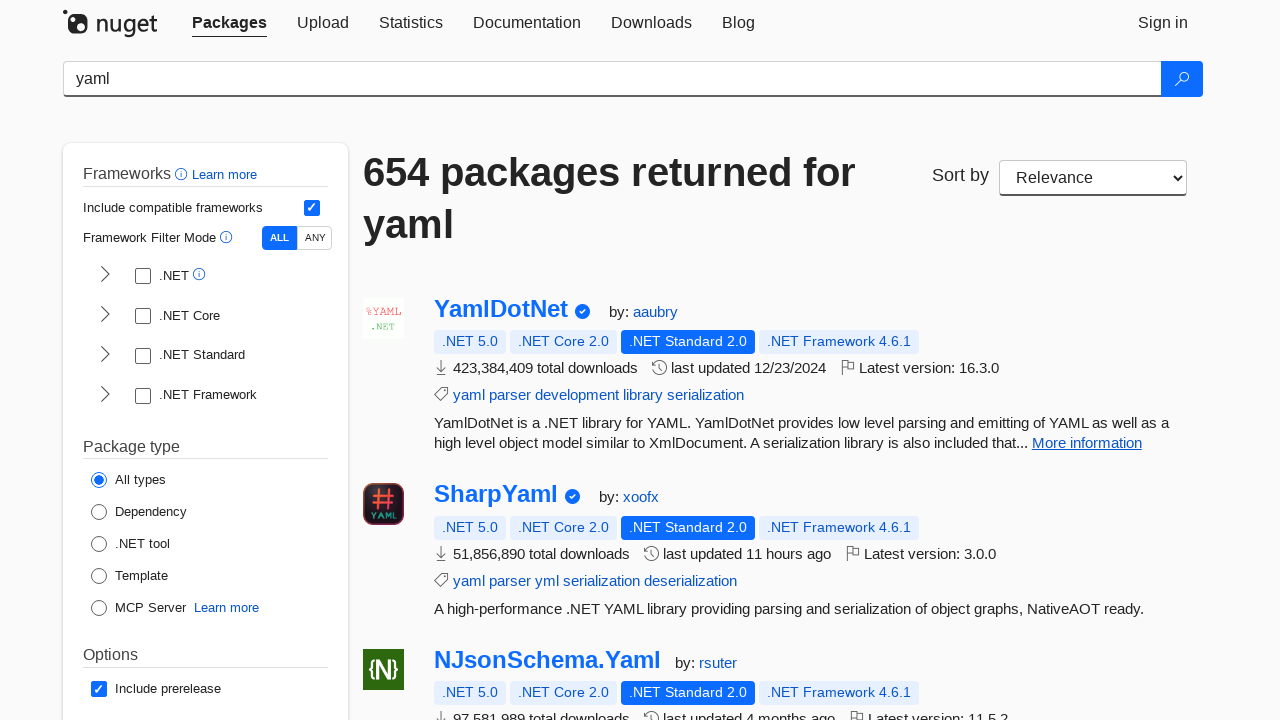